Navigates through multiple pages of a quotes website by clicking the "Next" button to paginate through all available pages

Starting URL: https://quotes.toscrape.com/

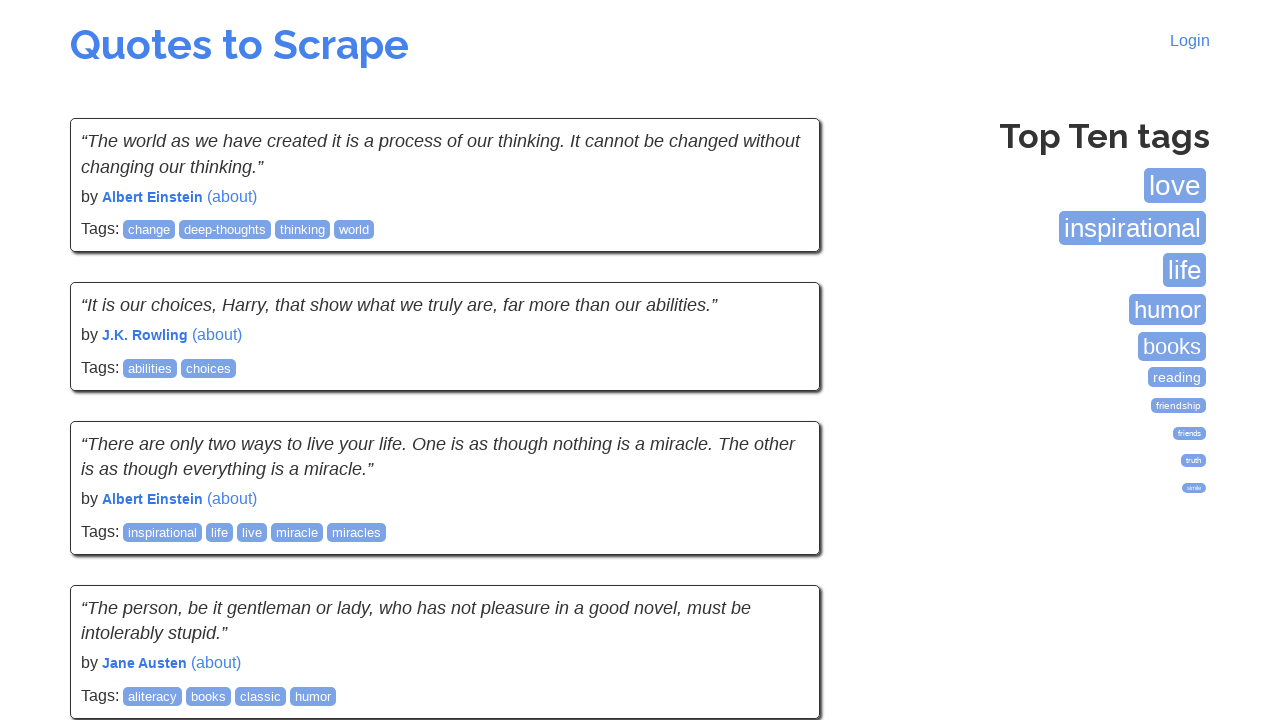

Waited for quotes to load on page
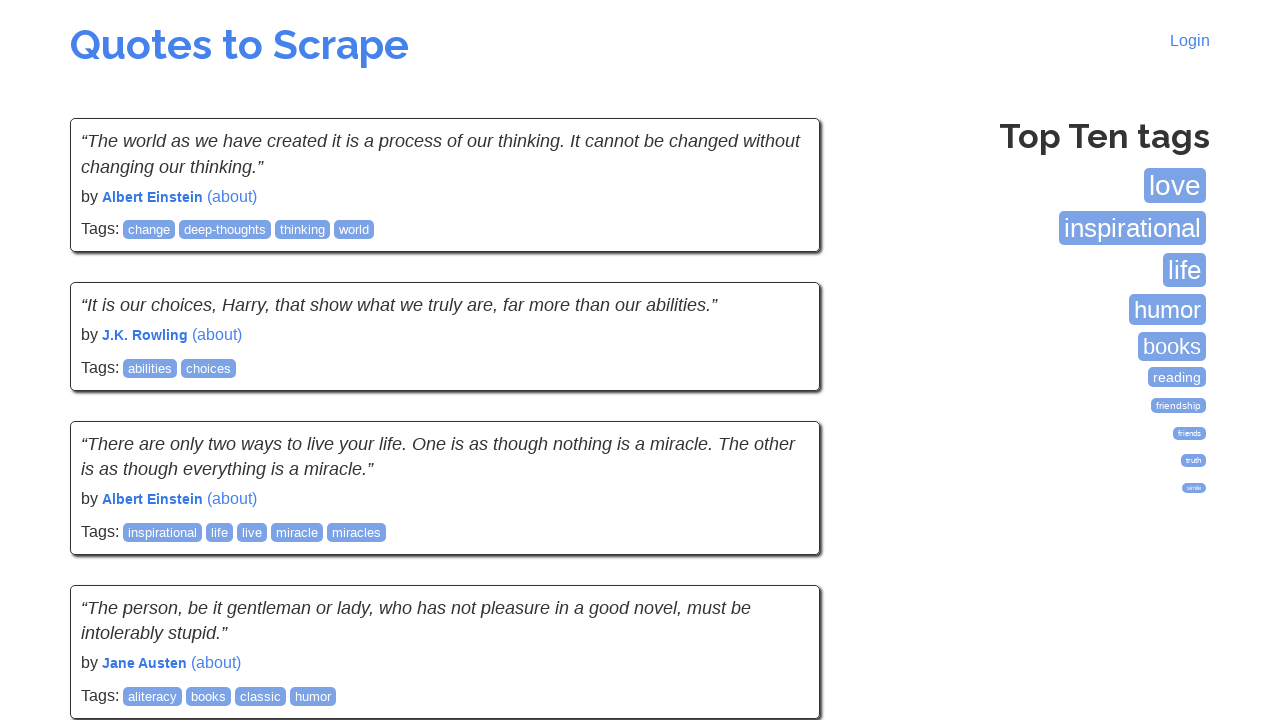

Queried for next button element
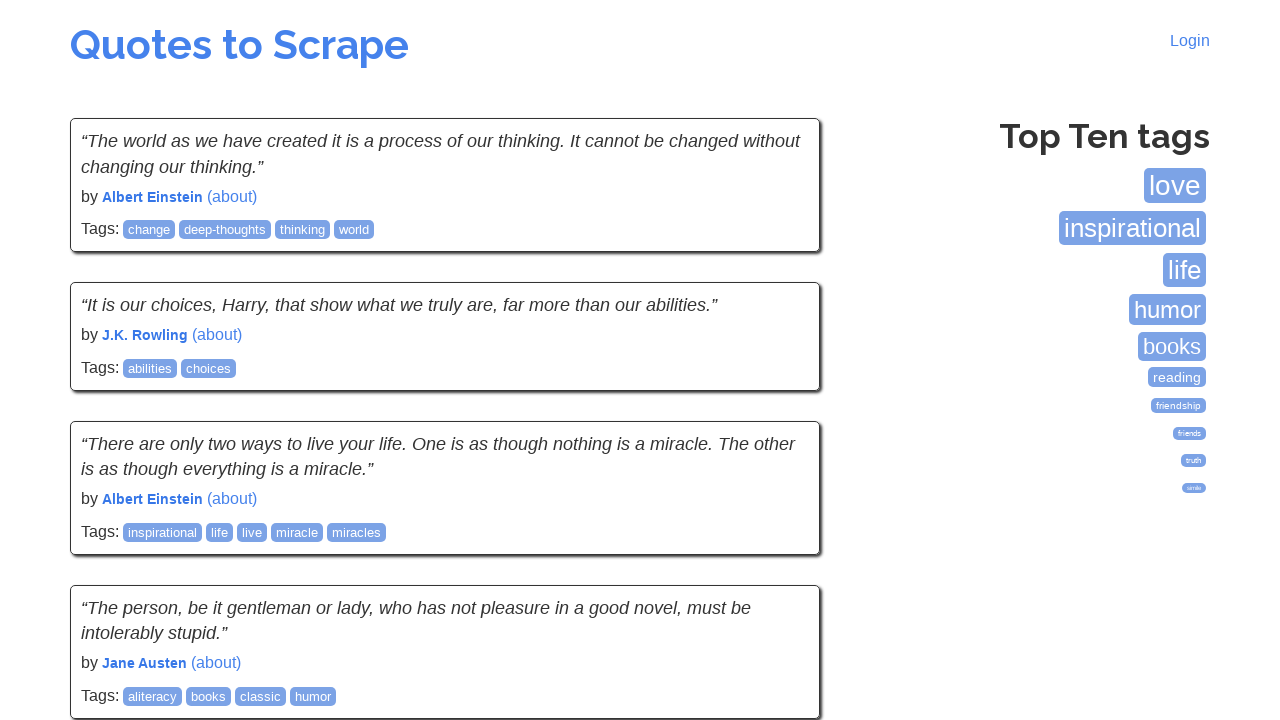

Clicked next button to navigate to page 2
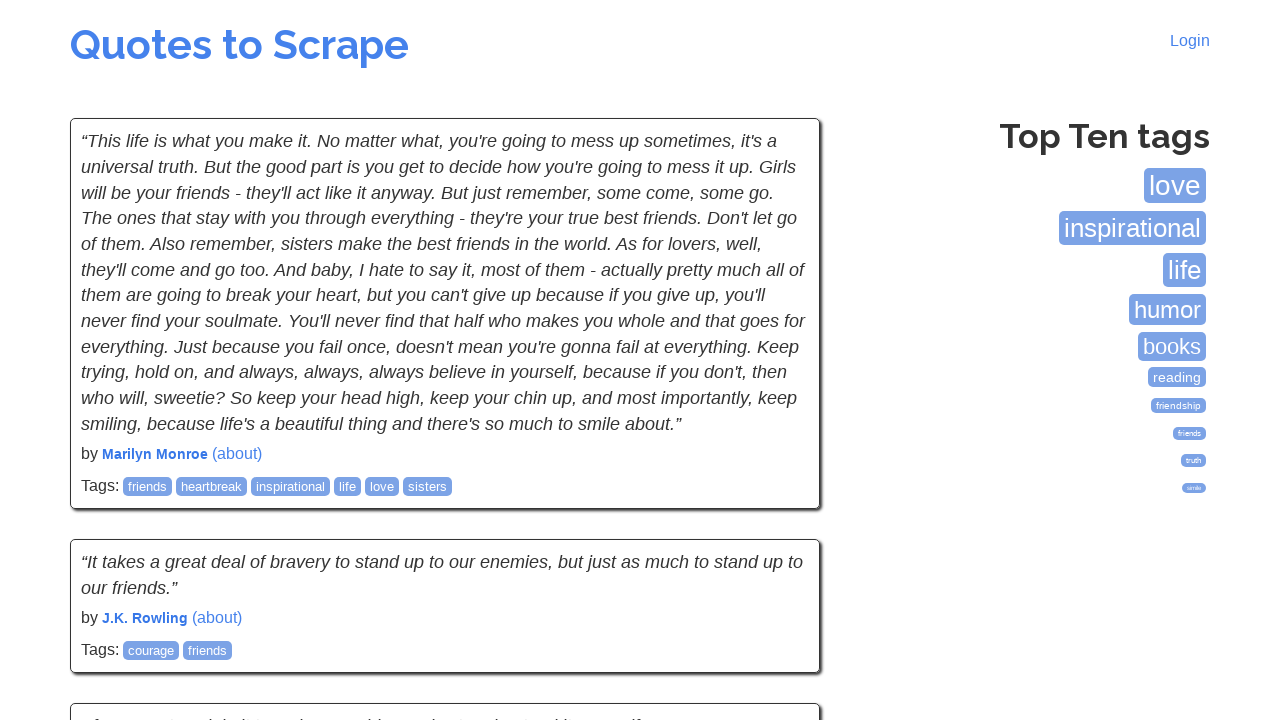

Waited for next page to fully load
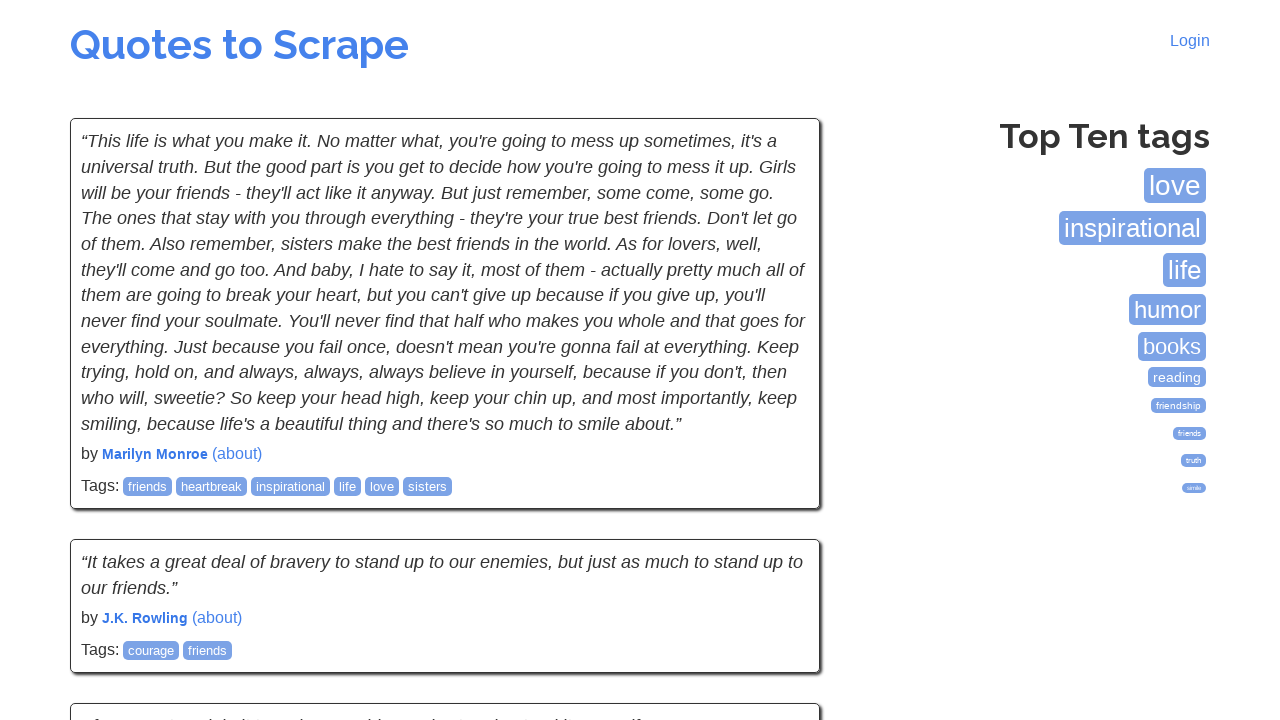

Waited for quotes to load on page
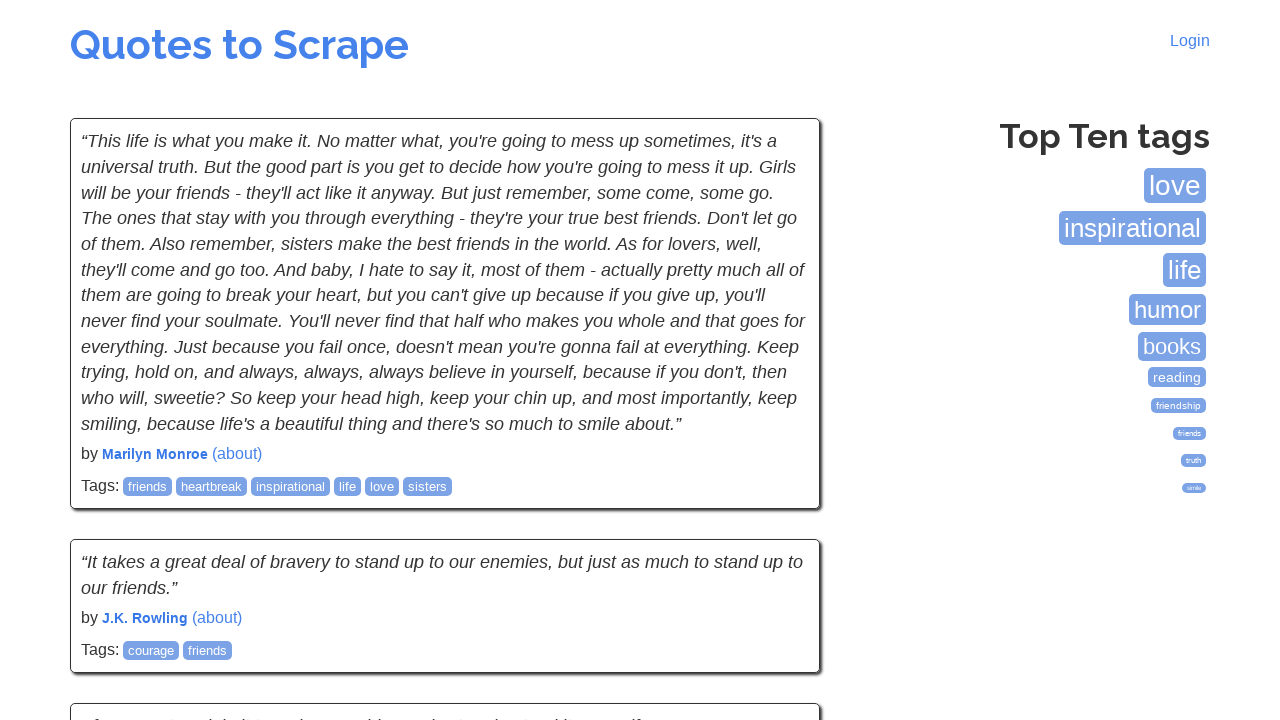

Queried for next button element
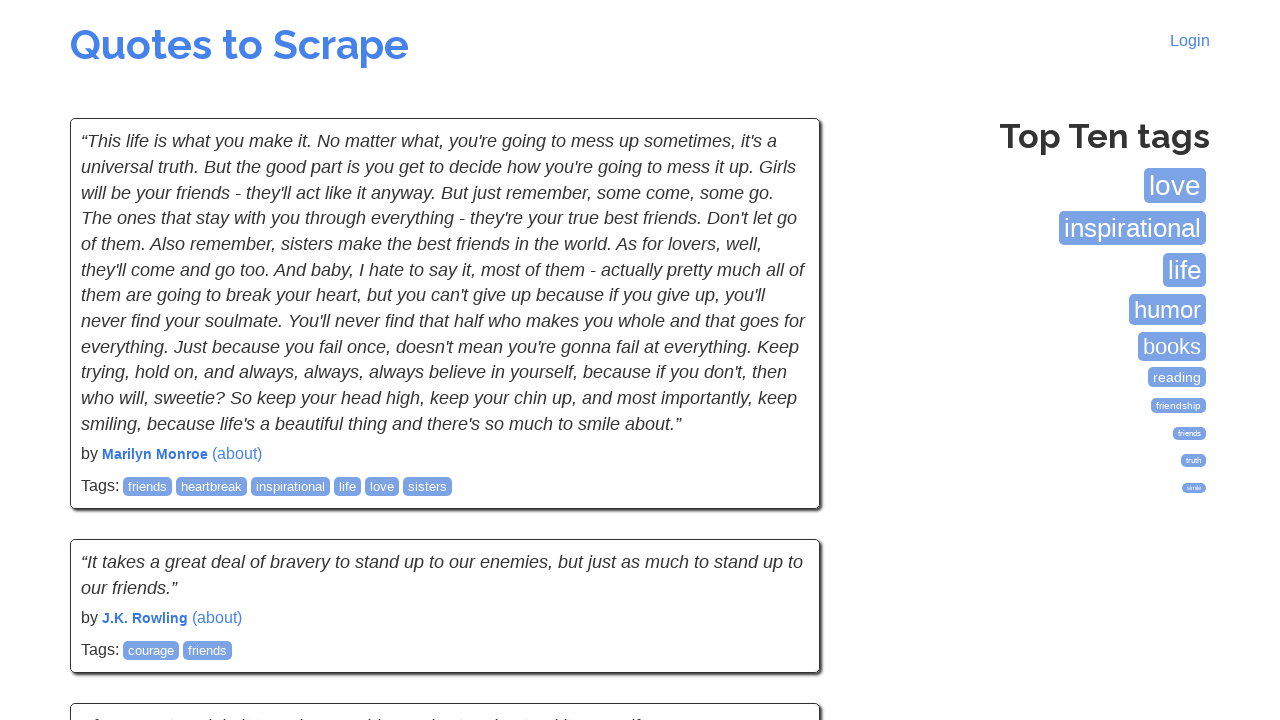

Clicked next button to navigate to page 3
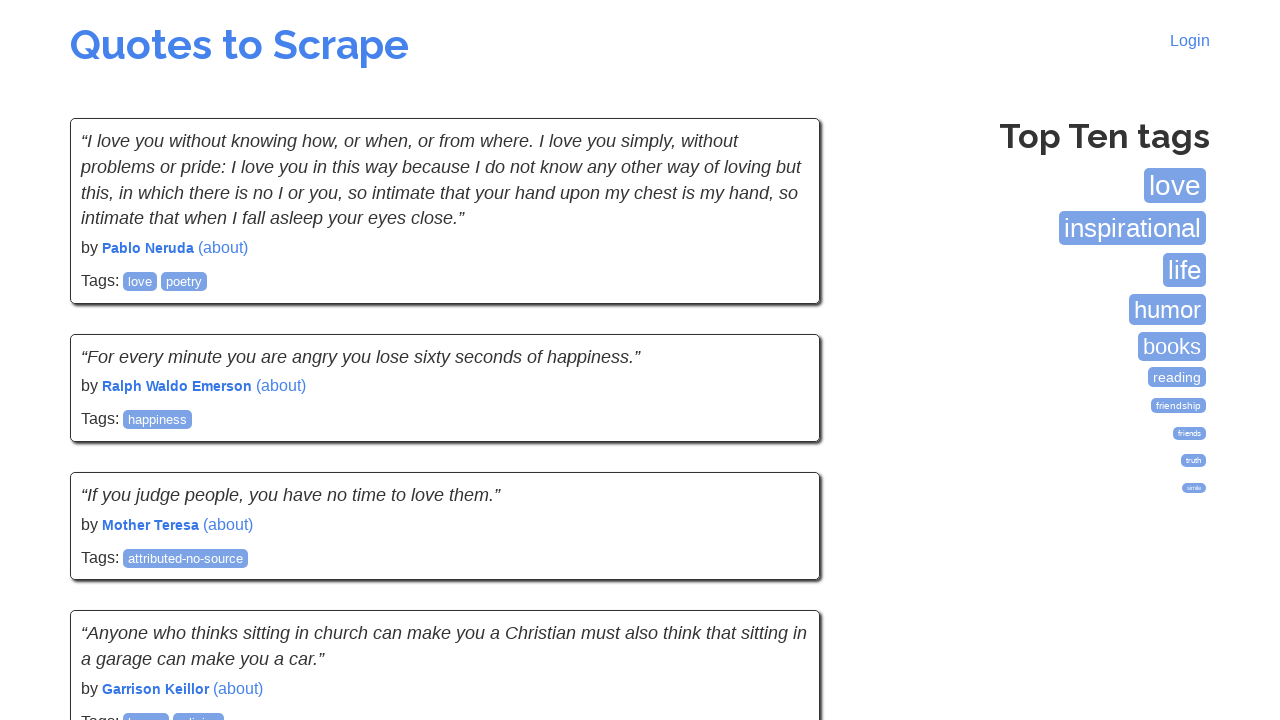

Waited for next page to fully load
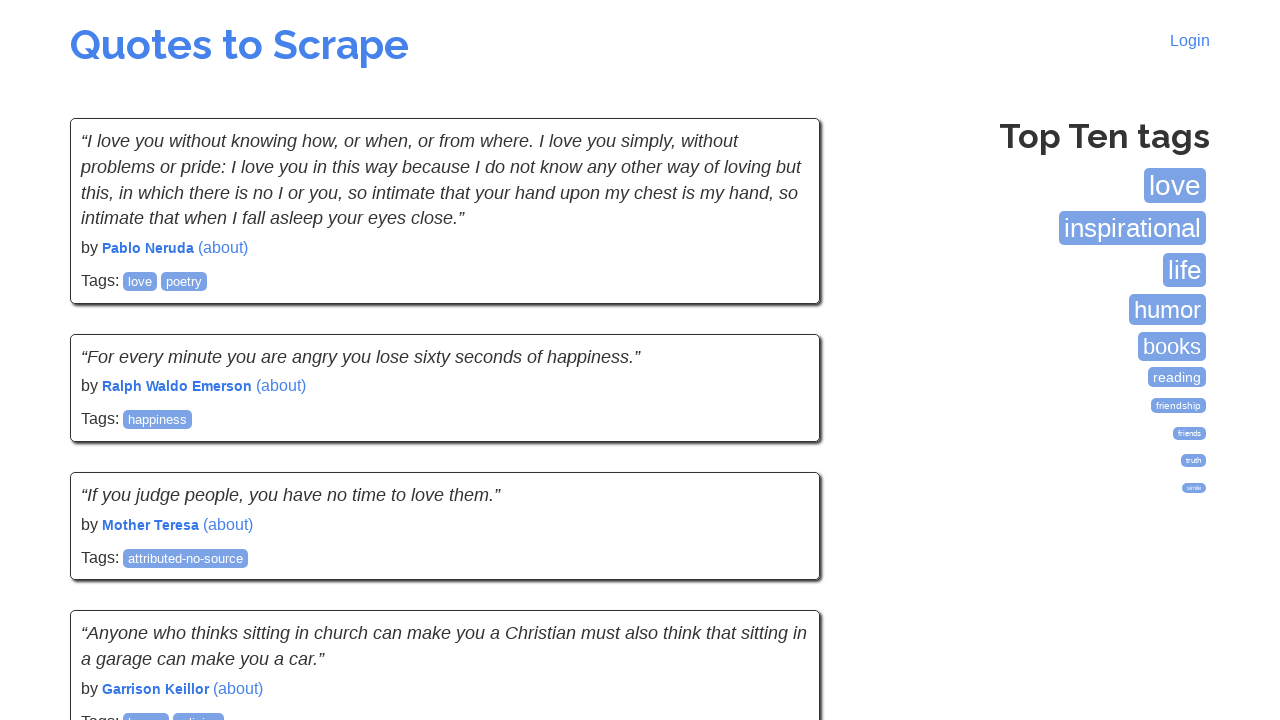

Waited for quotes to load on page
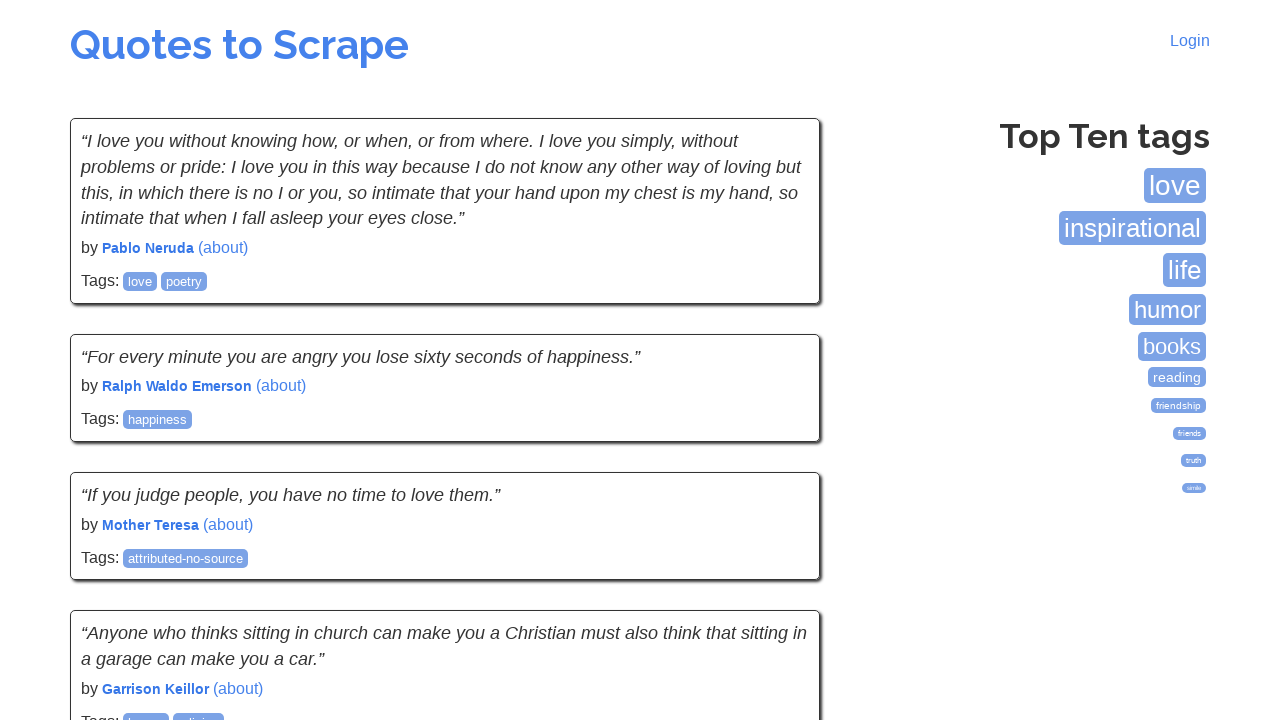

Queried for next button element
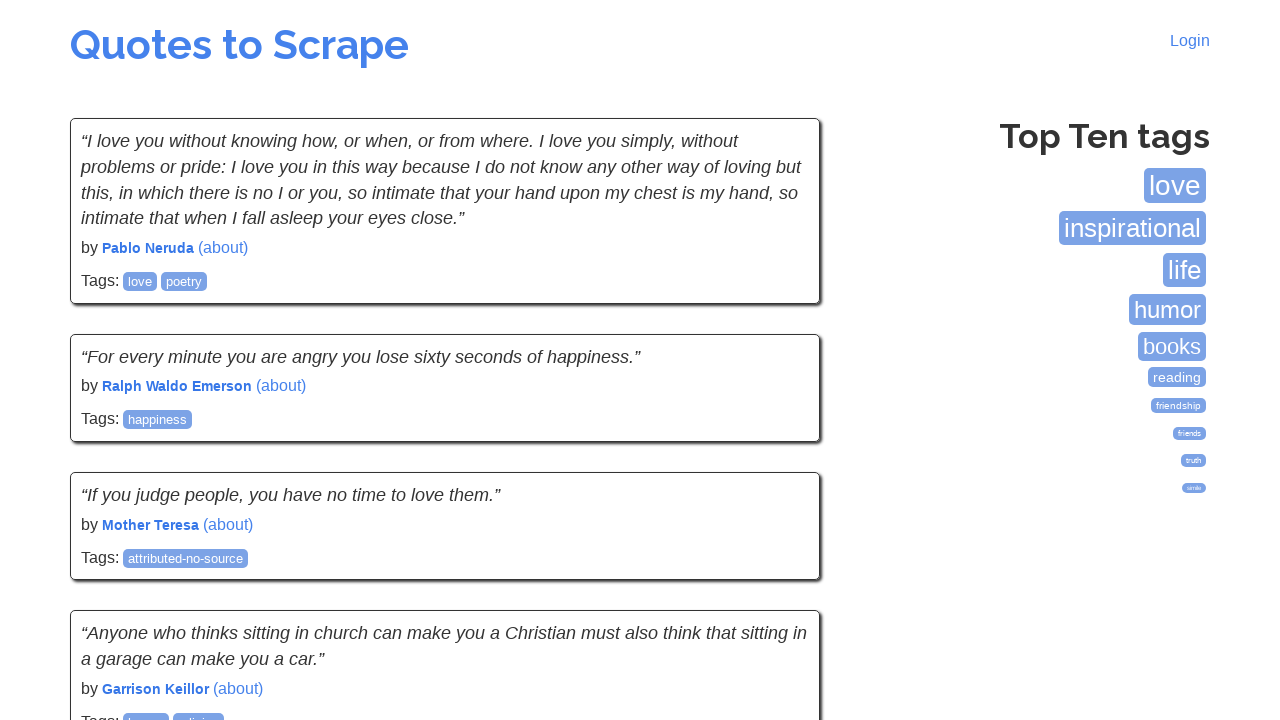

Clicked next button to navigate to page 4
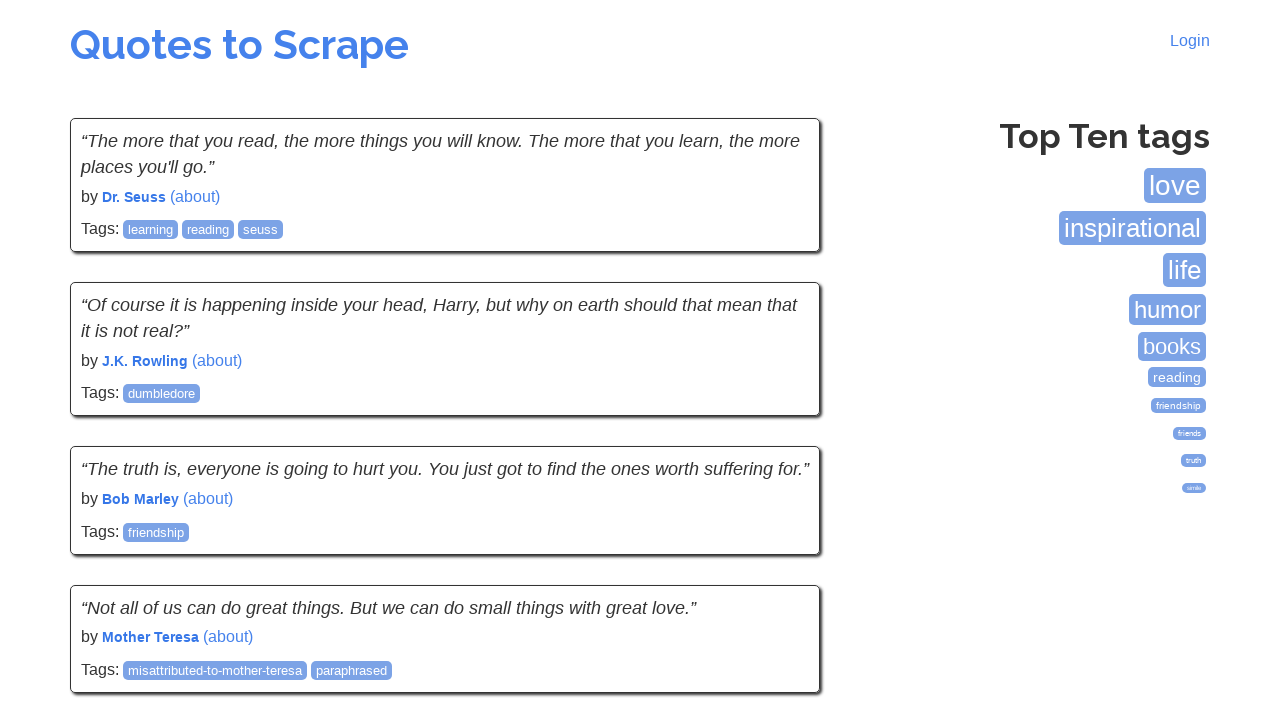

Waited for next page to fully load
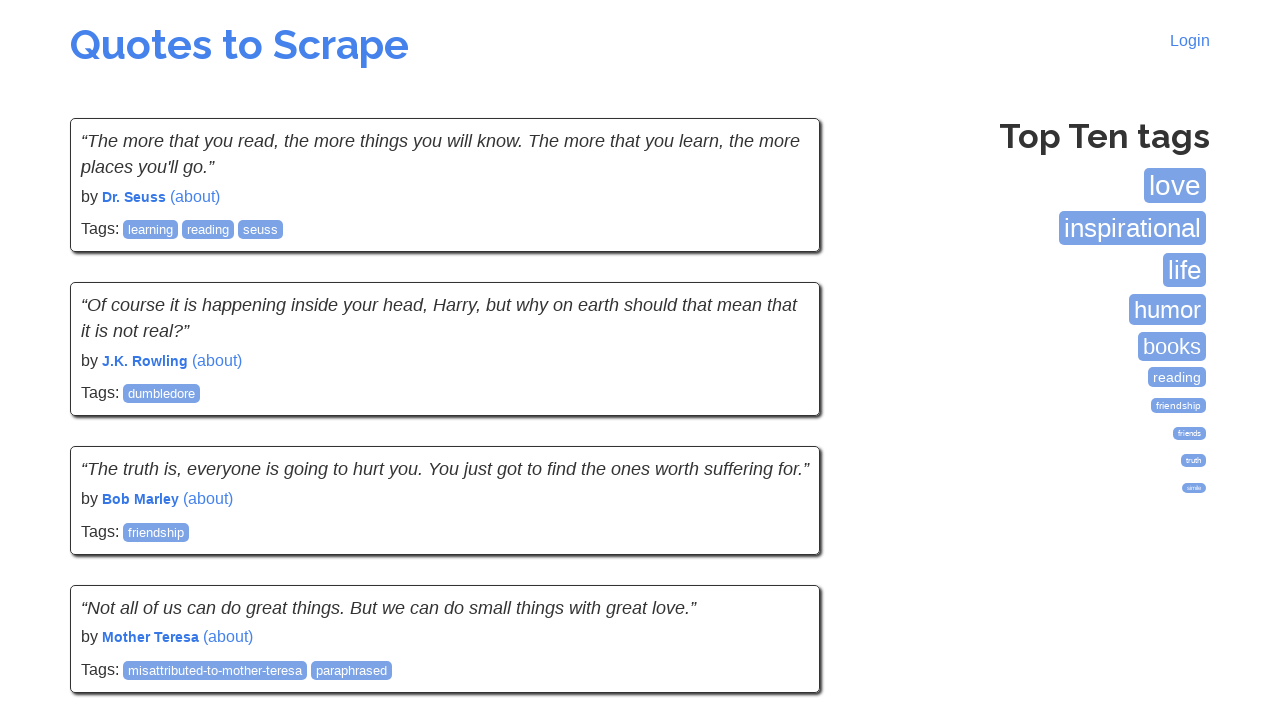

Waited for quotes to load on page
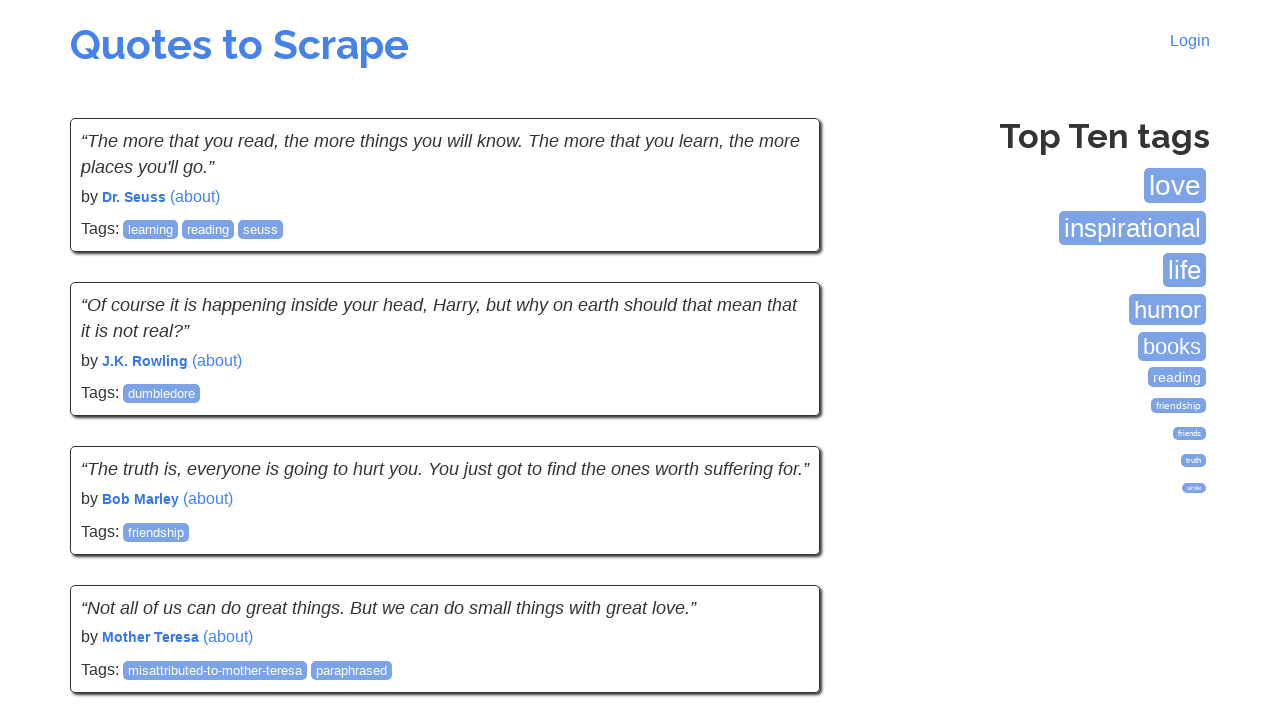

Queried for next button element
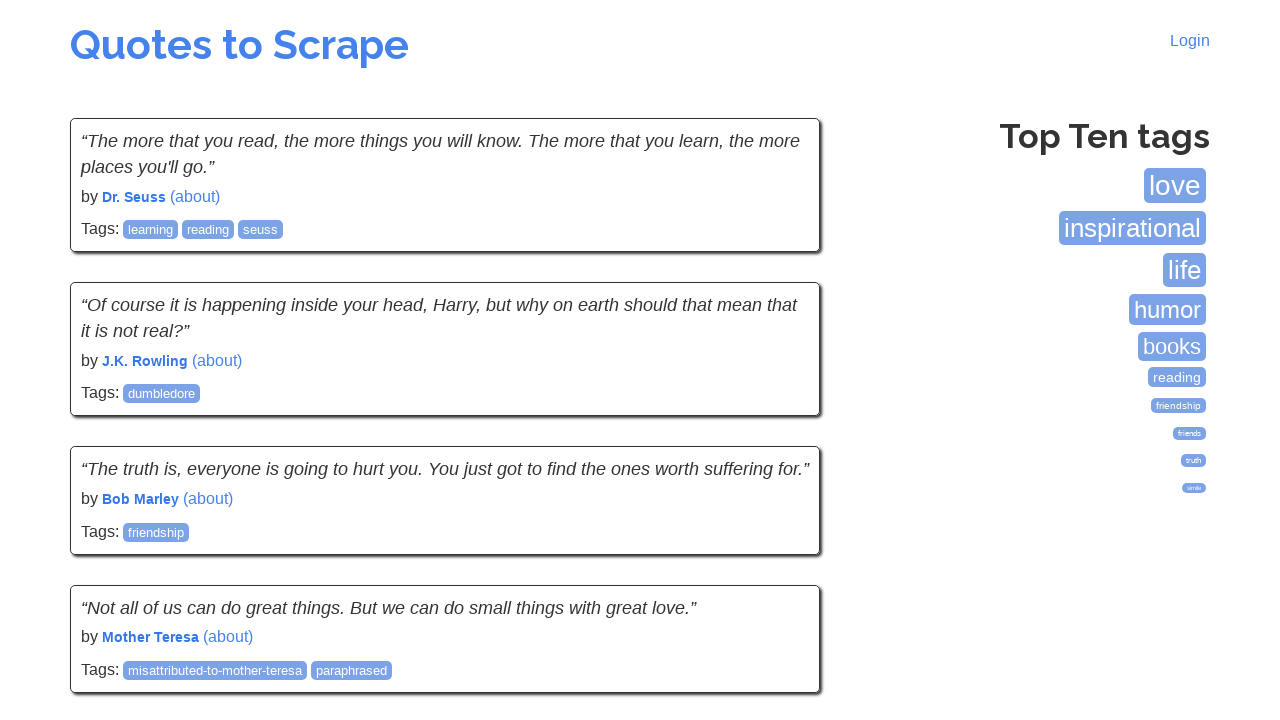

Clicked next button to navigate to page 5
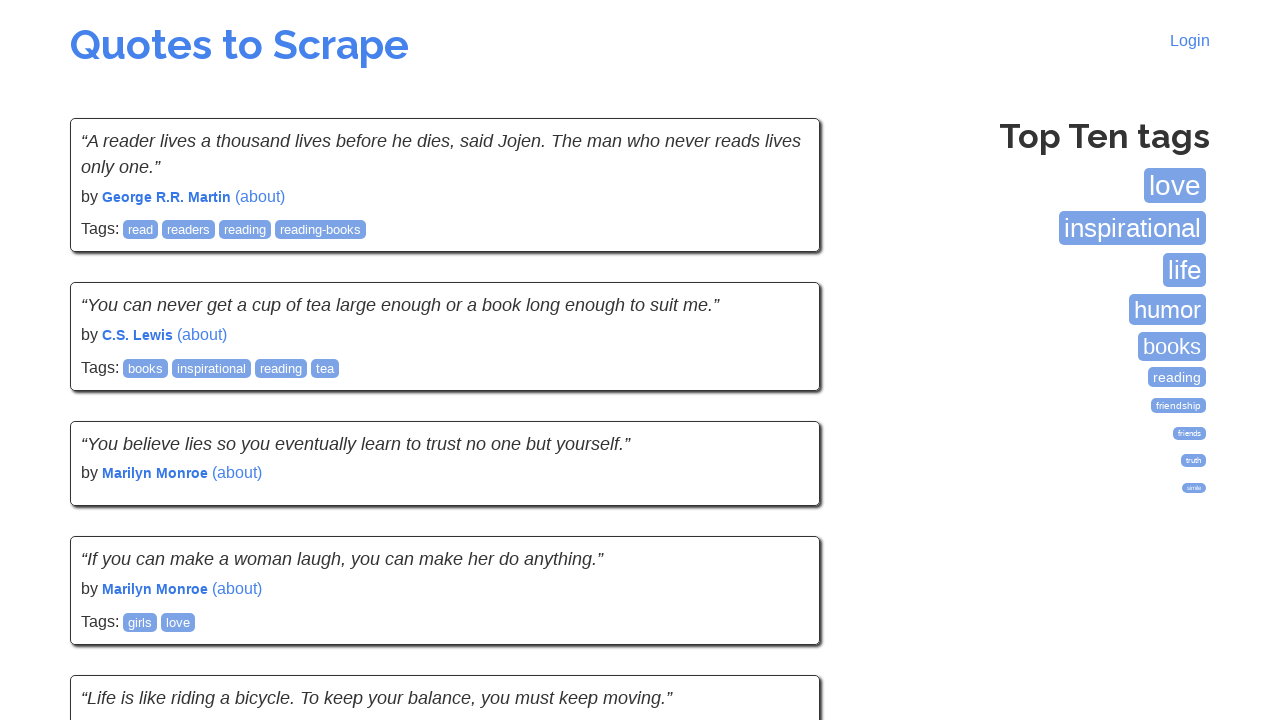

Waited for next page to fully load
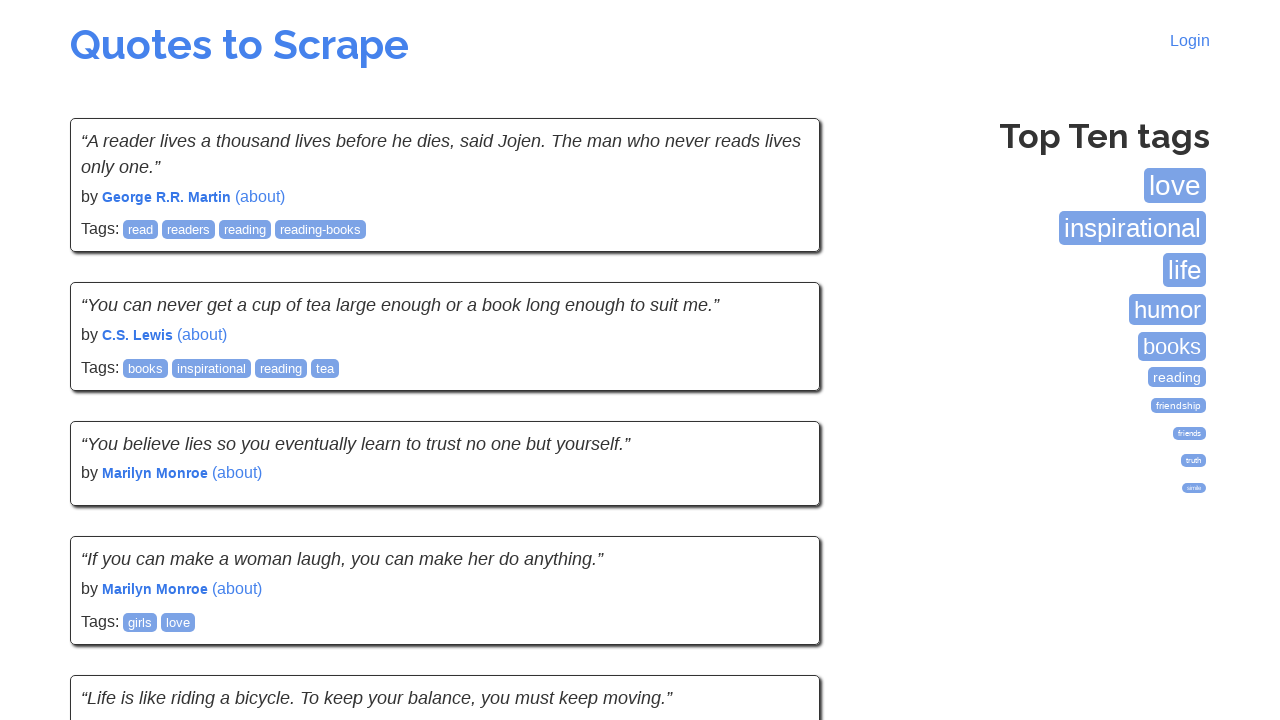

Waited for quotes to load on page
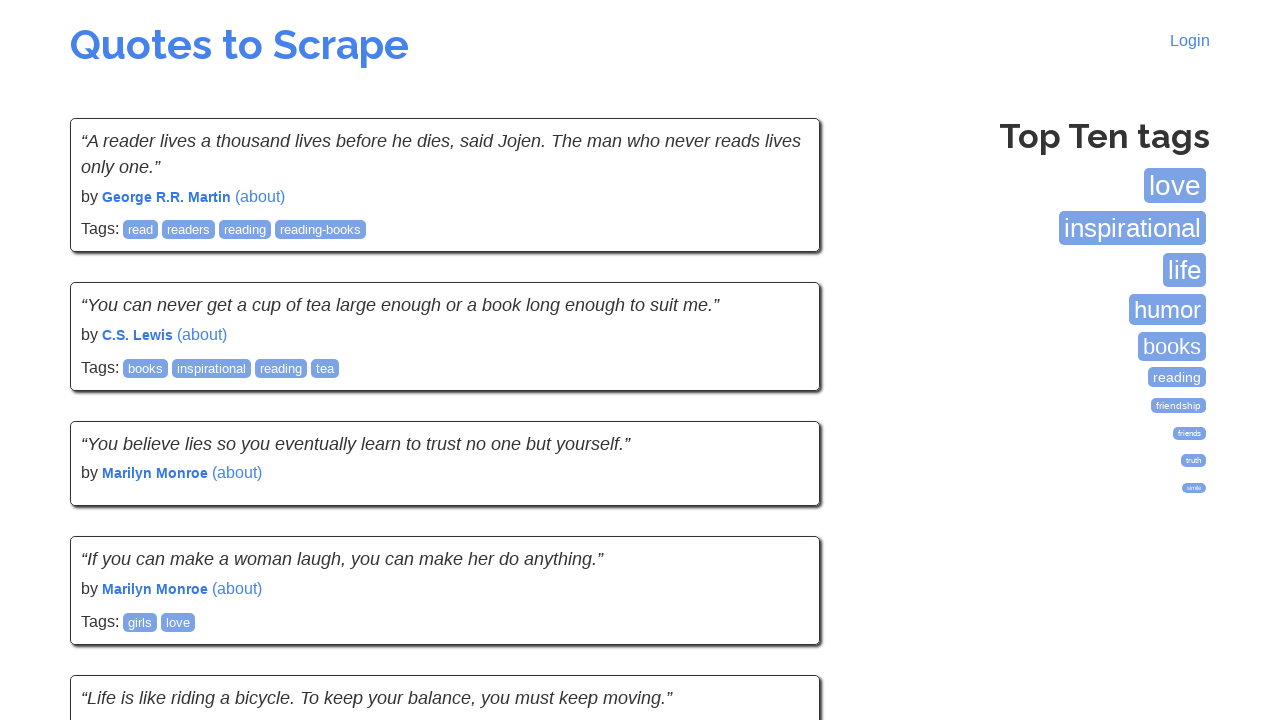

Queried for next button element
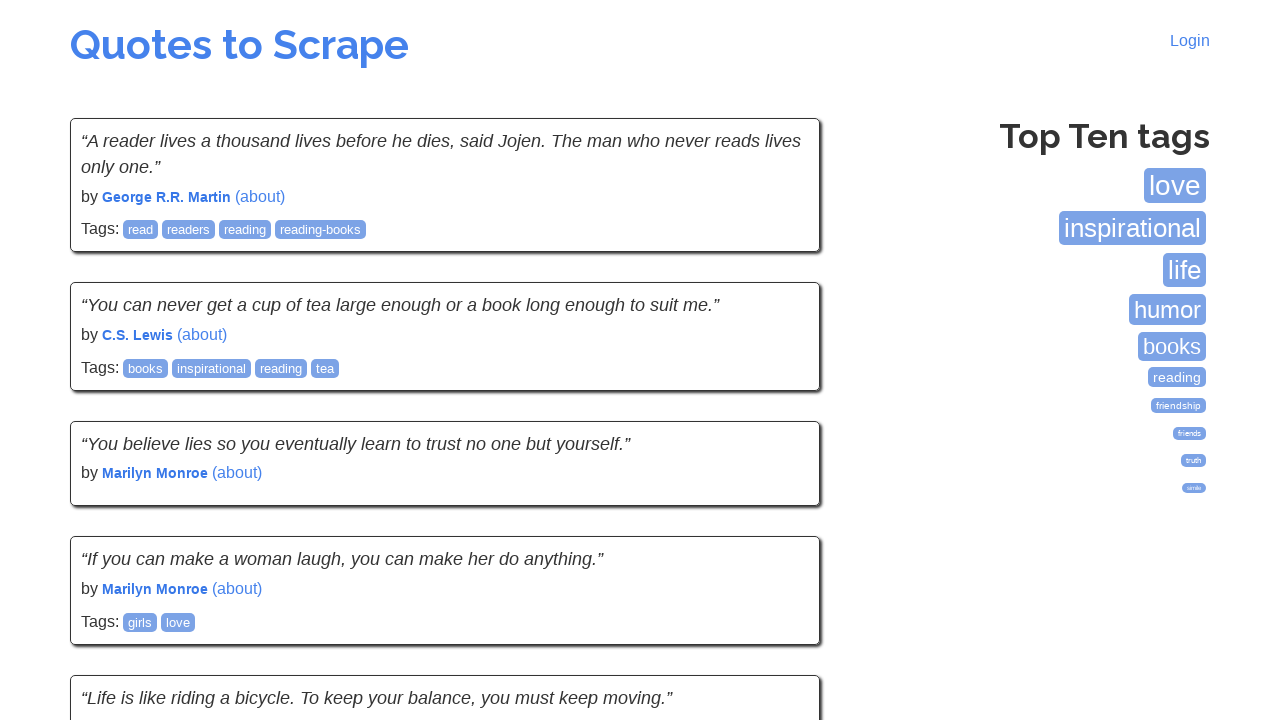

Clicked next button to navigate to page 6
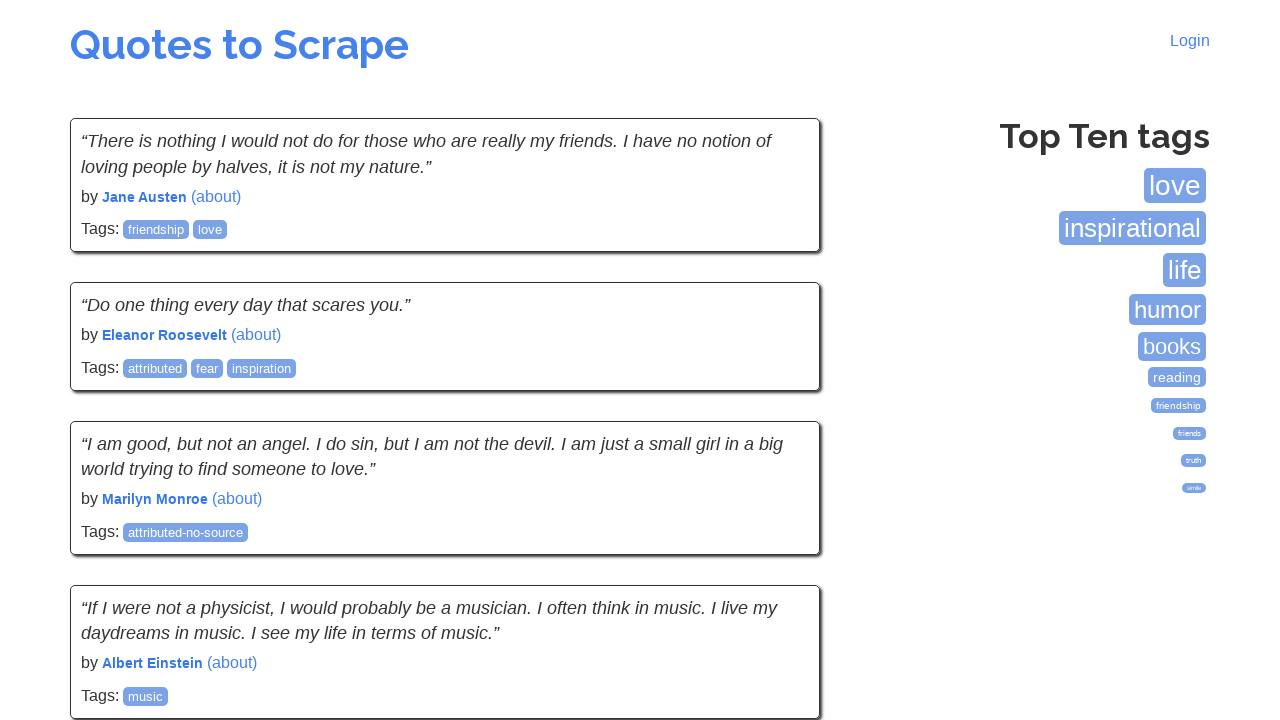

Waited for next page to fully load
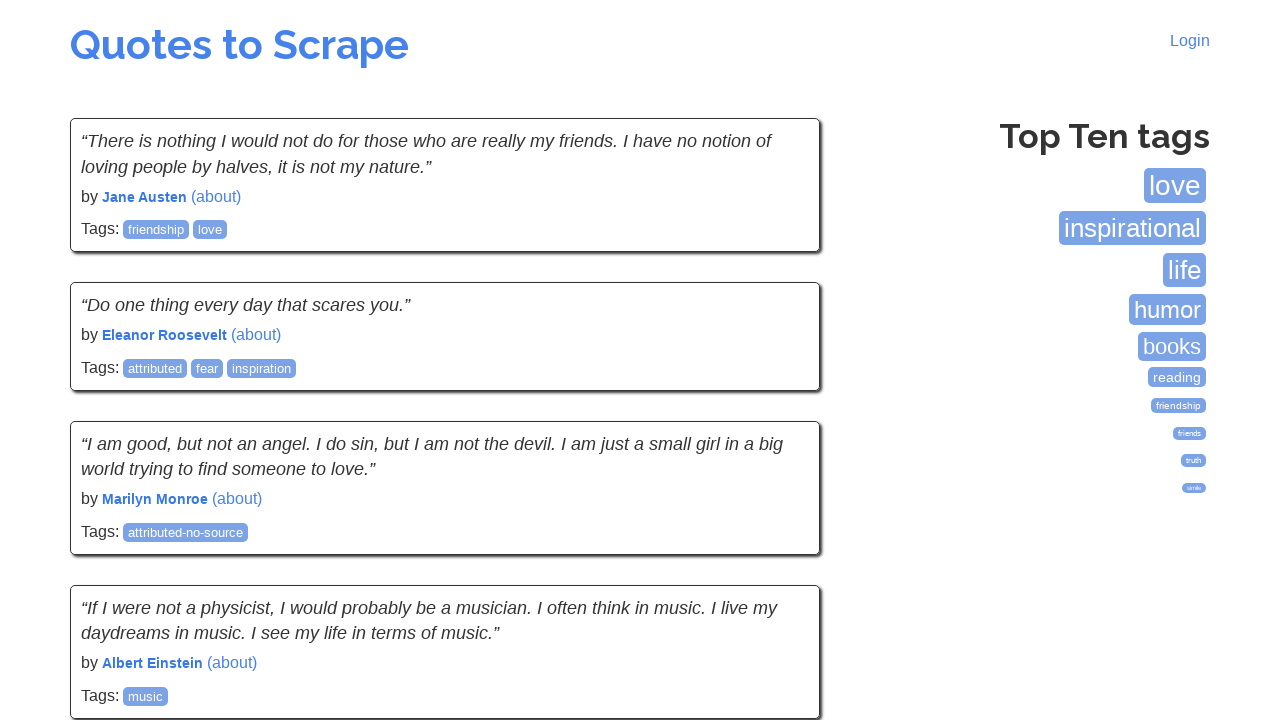

Waited for quotes to load on page
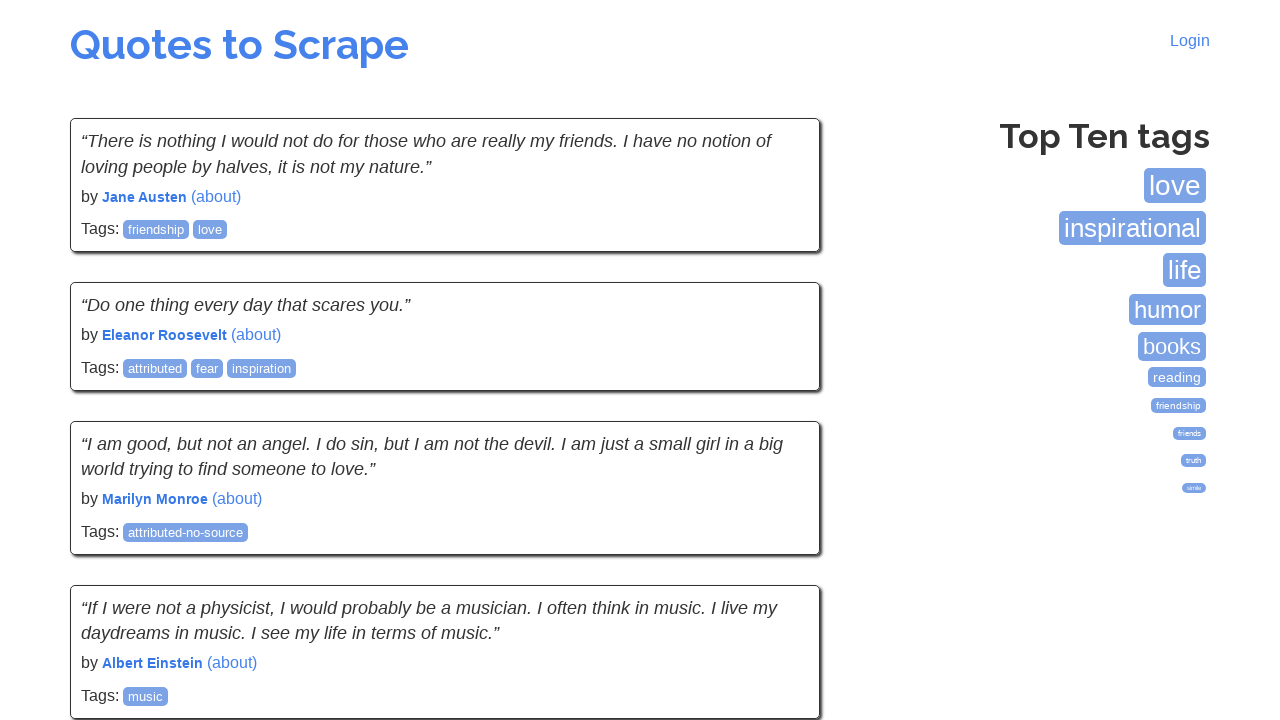

Queried for next button element
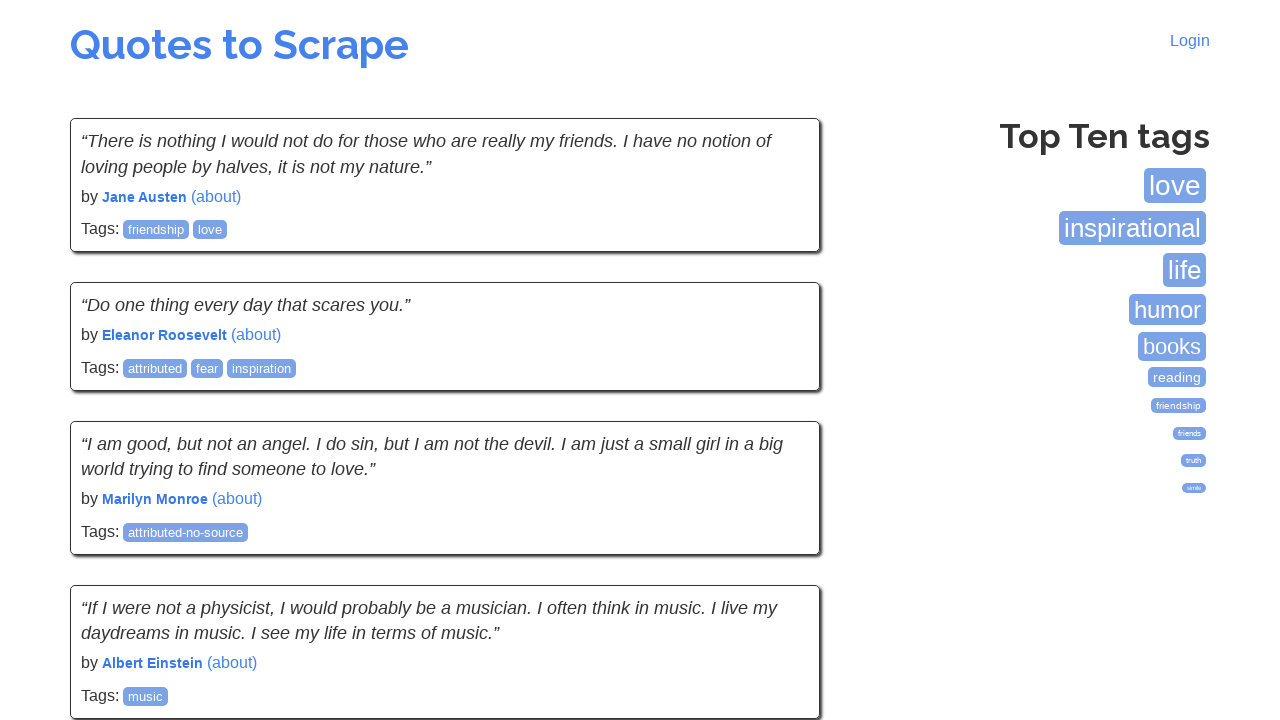

Clicked next button to navigate to page 7
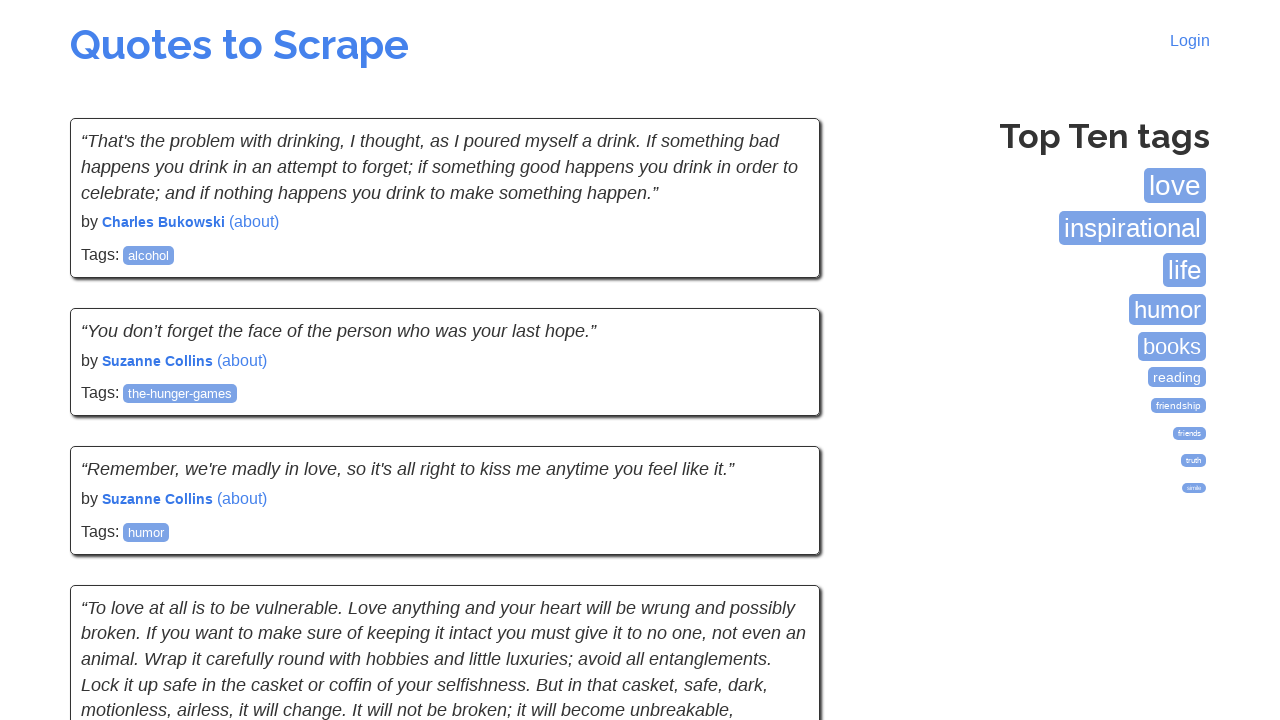

Waited for next page to fully load
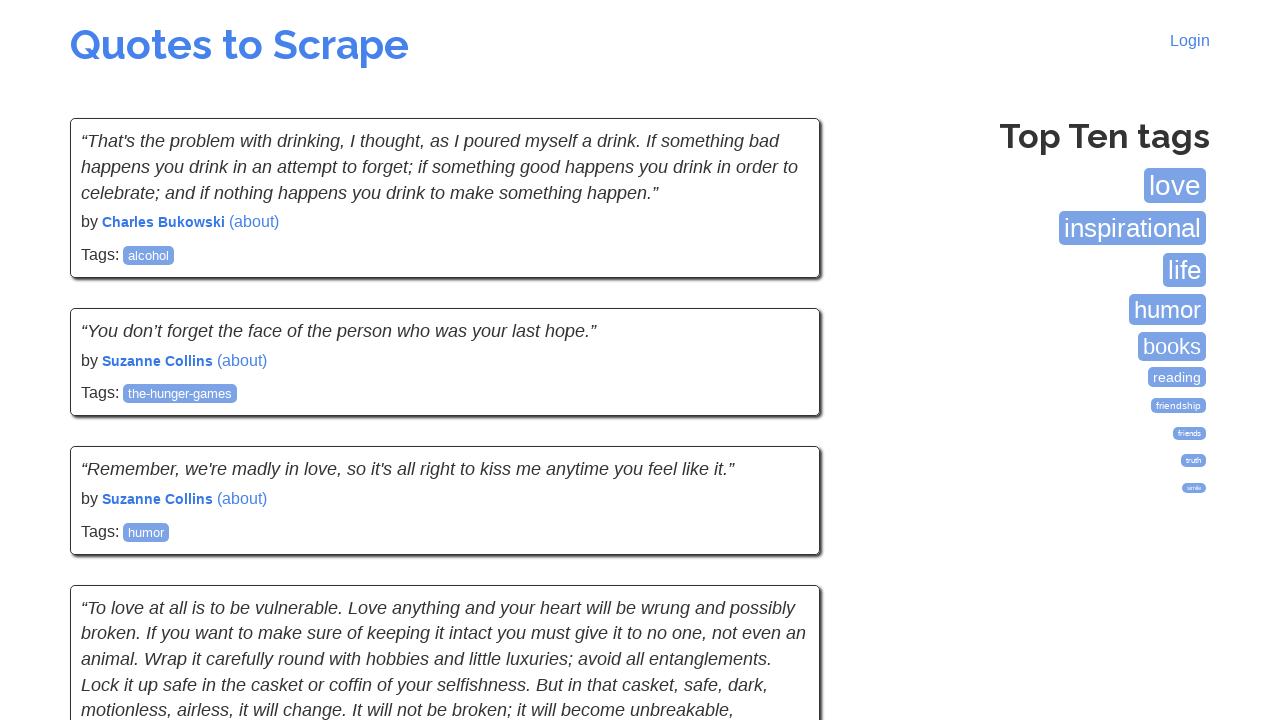

Waited for quotes to load on page
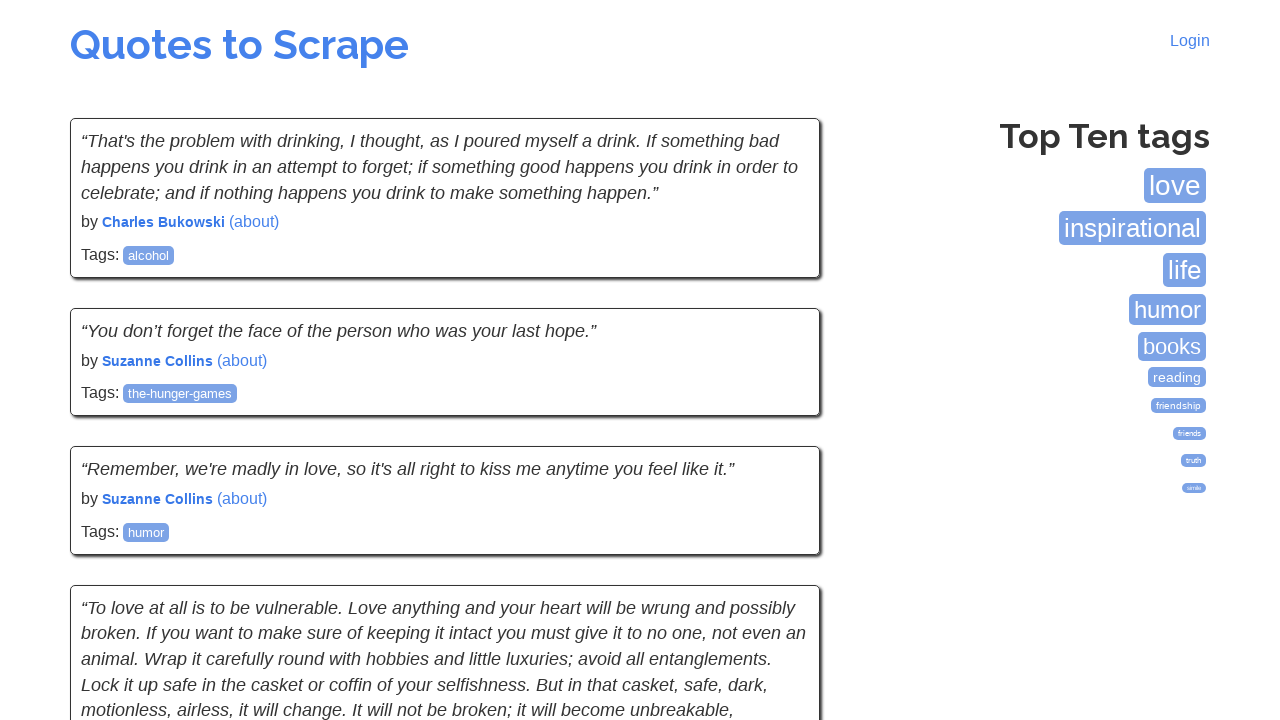

Queried for next button element
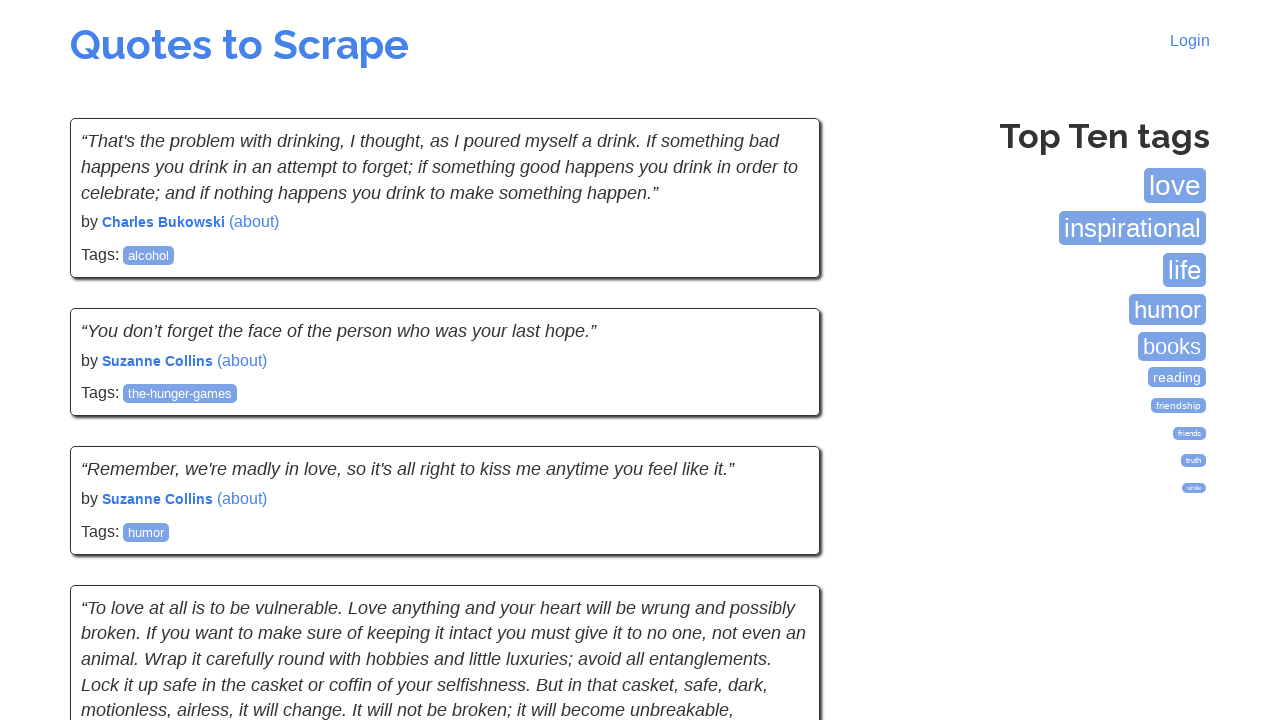

Clicked next button to navigate to page 8
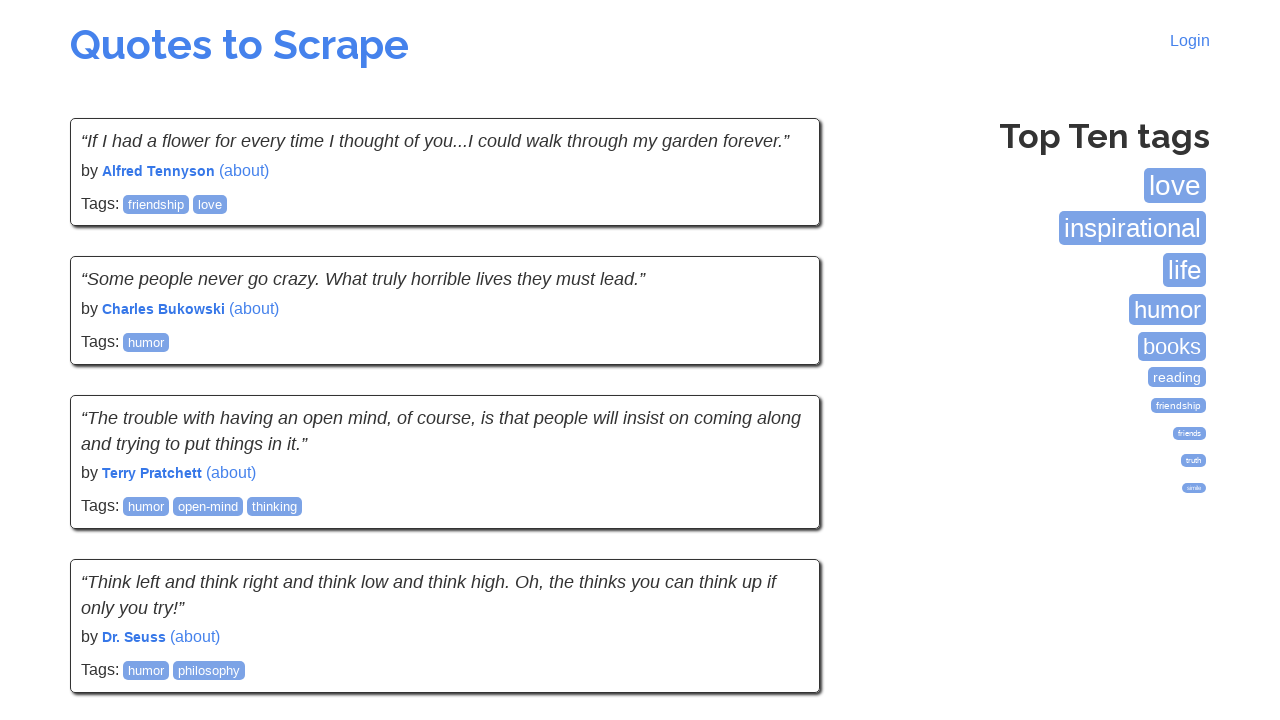

Waited for next page to fully load
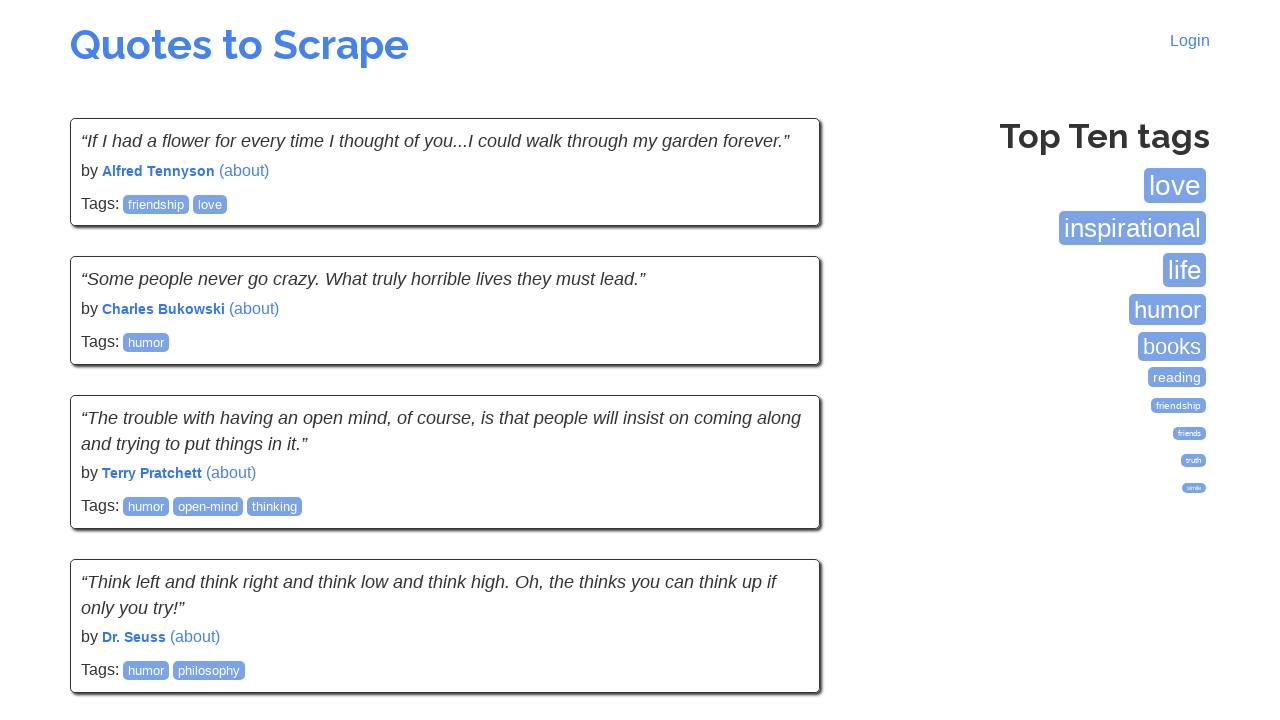

Waited for quotes to load on page
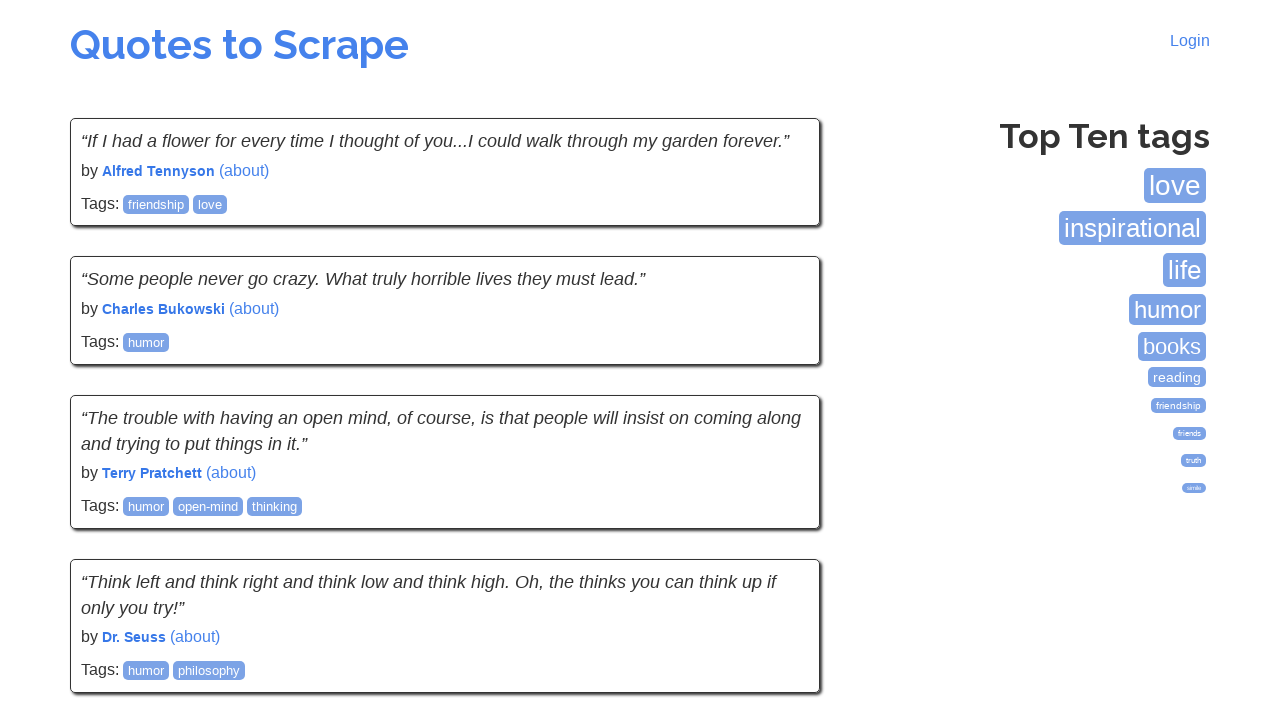

Queried for next button element
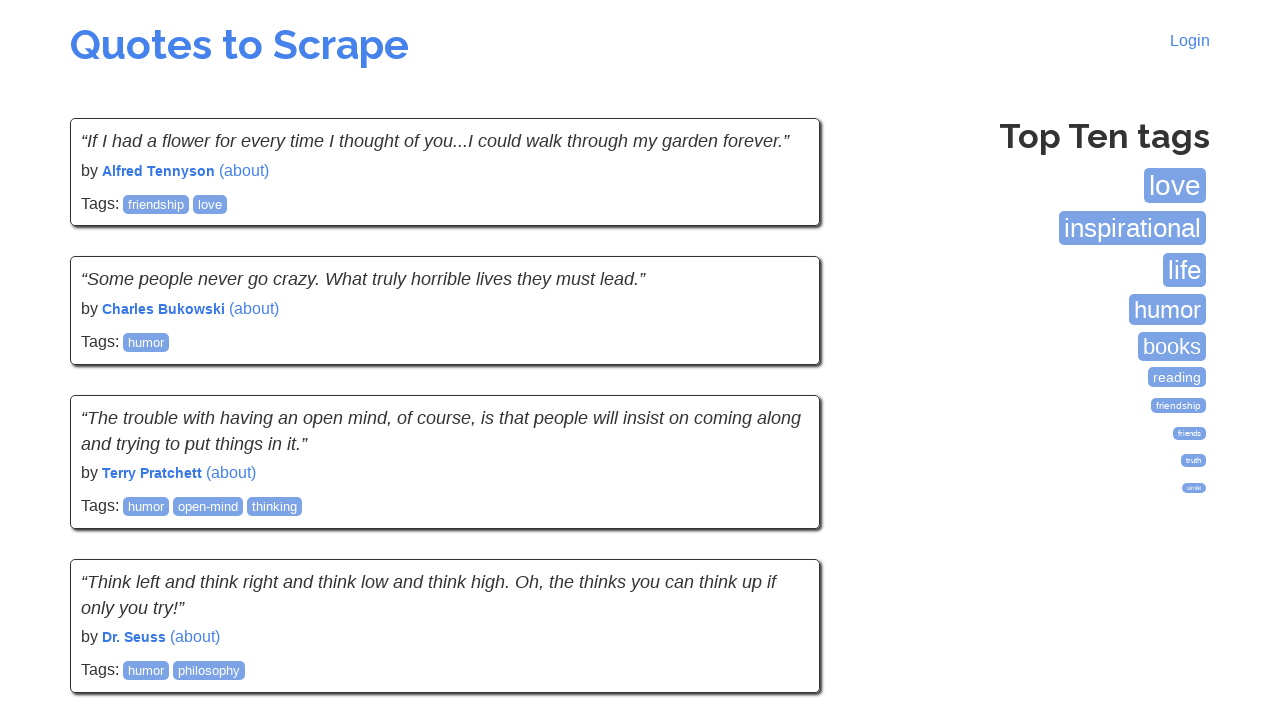

Clicked next button to navigate to page 9
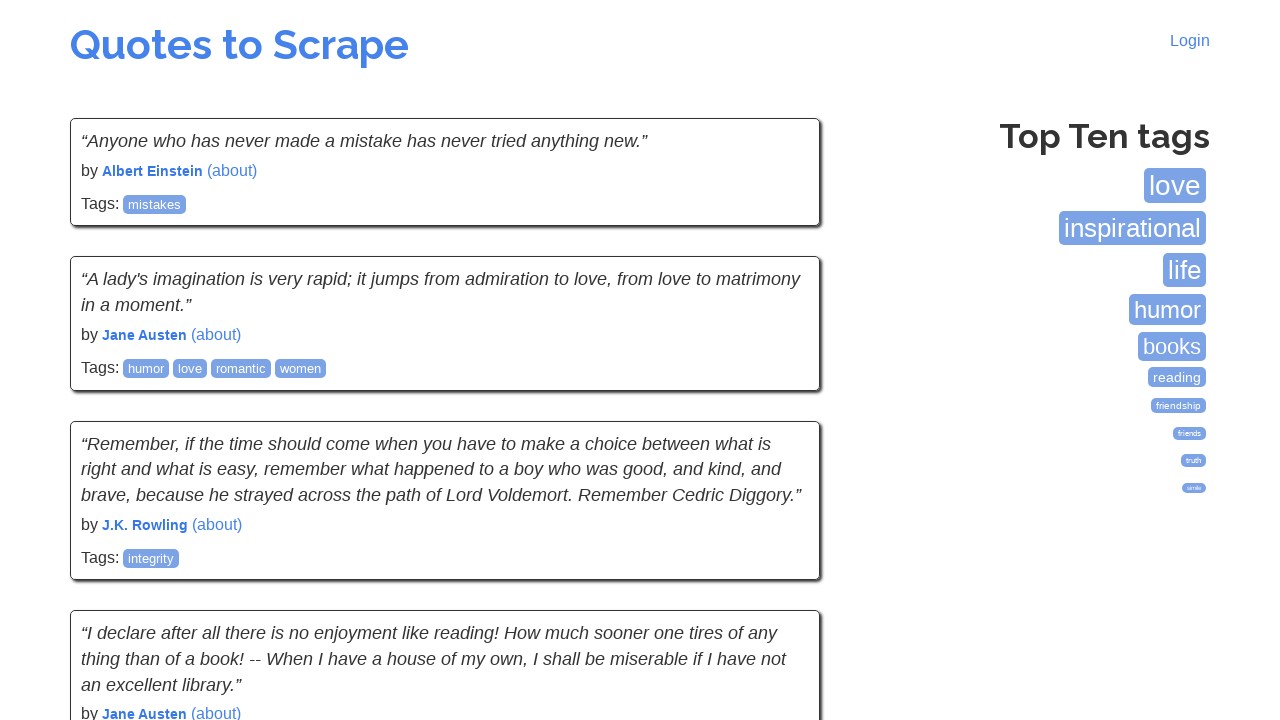

Waited for next page to fully load
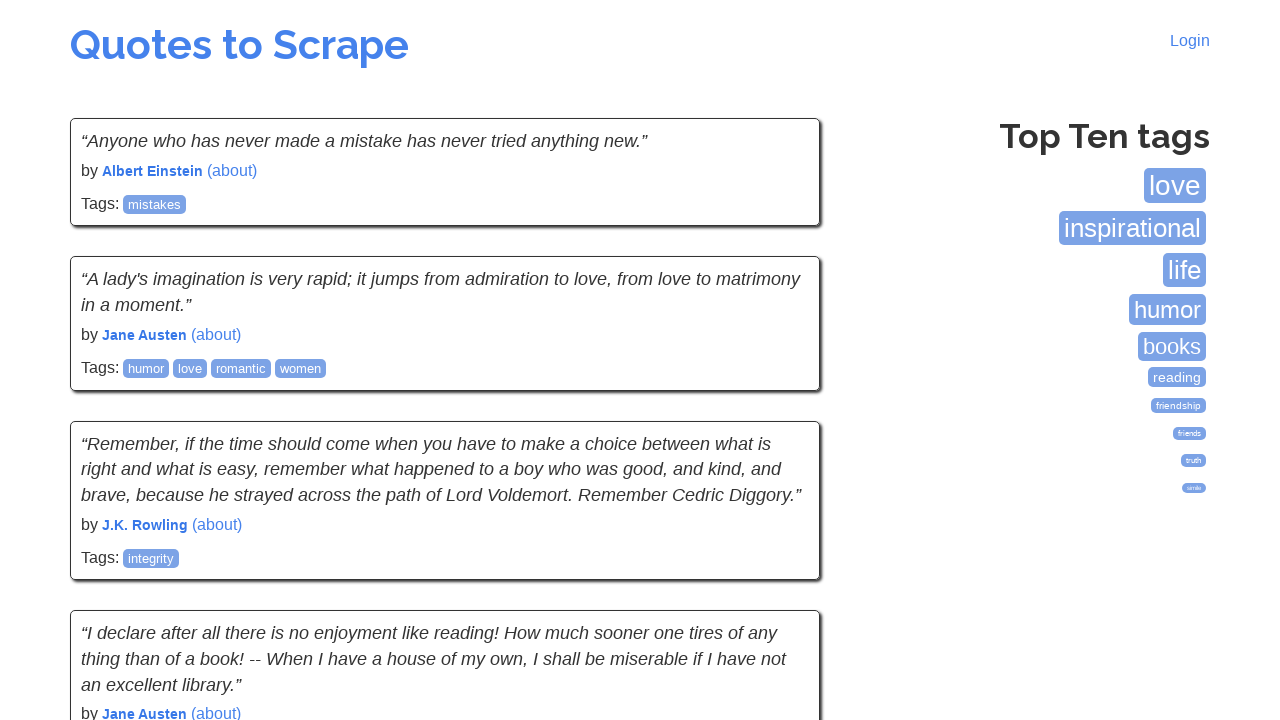

Waited for quotes to load on page
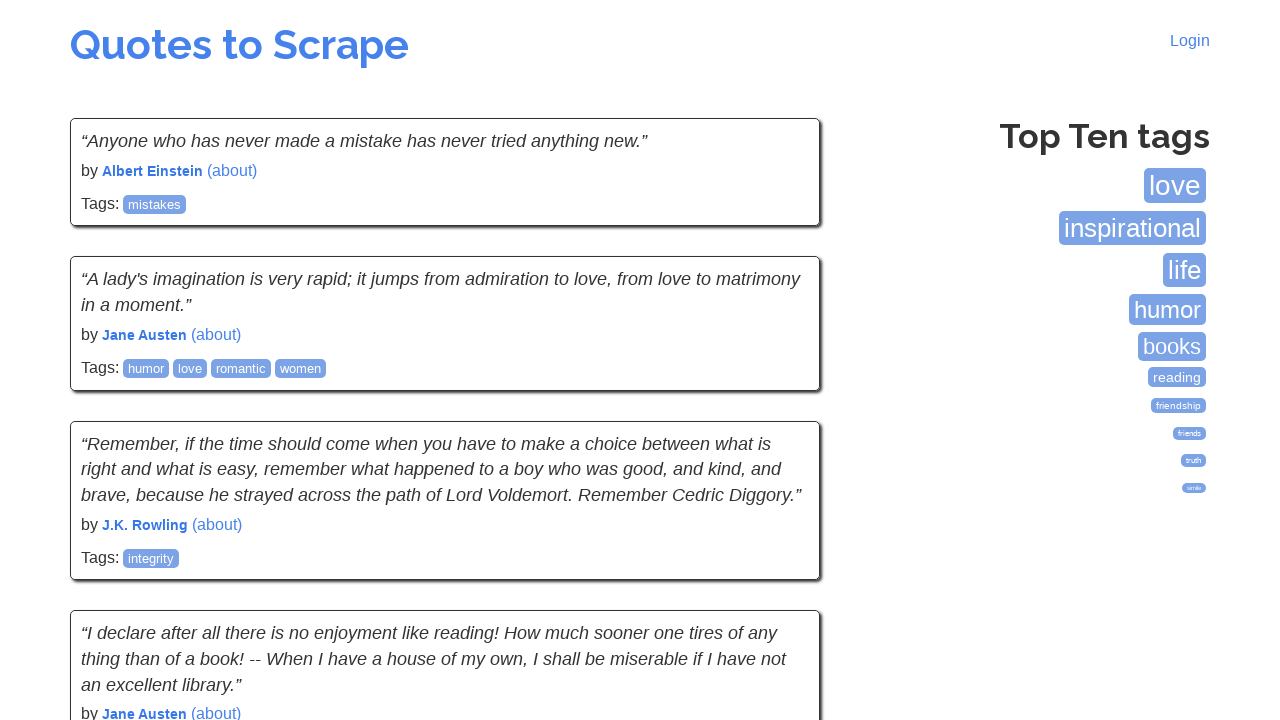

Queried for next button element
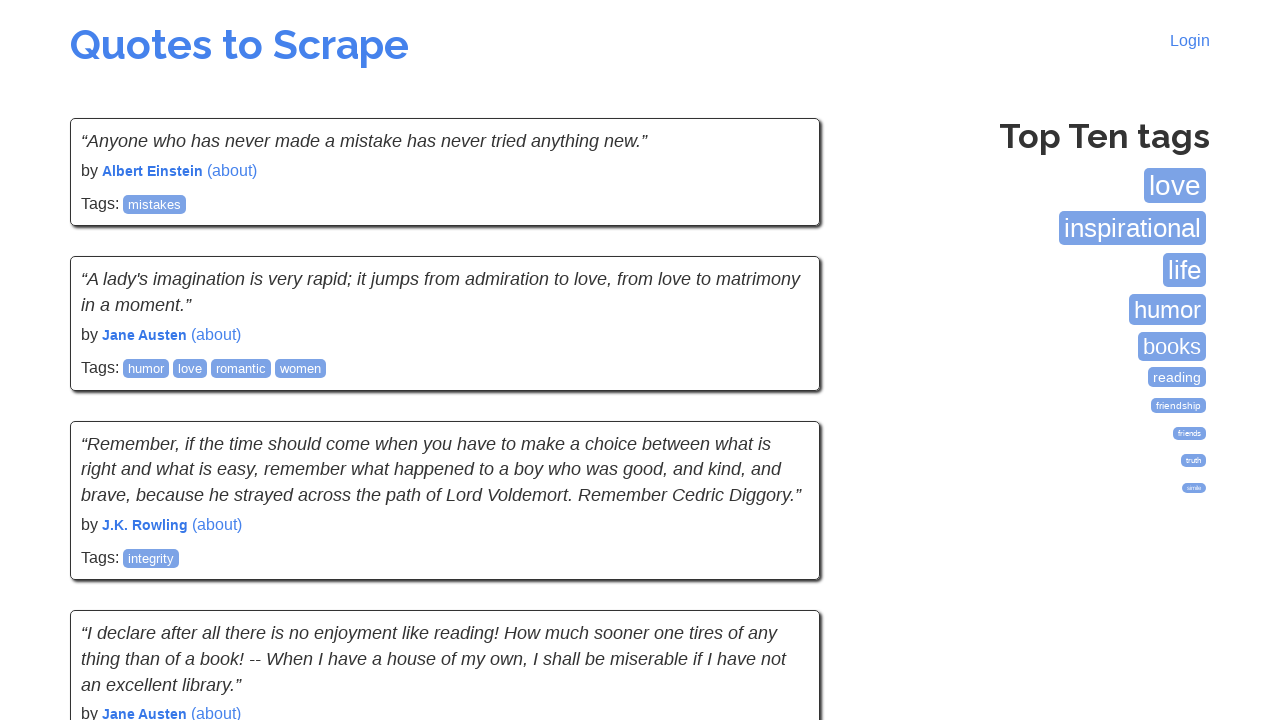

Clicked next button to navigate to page 10
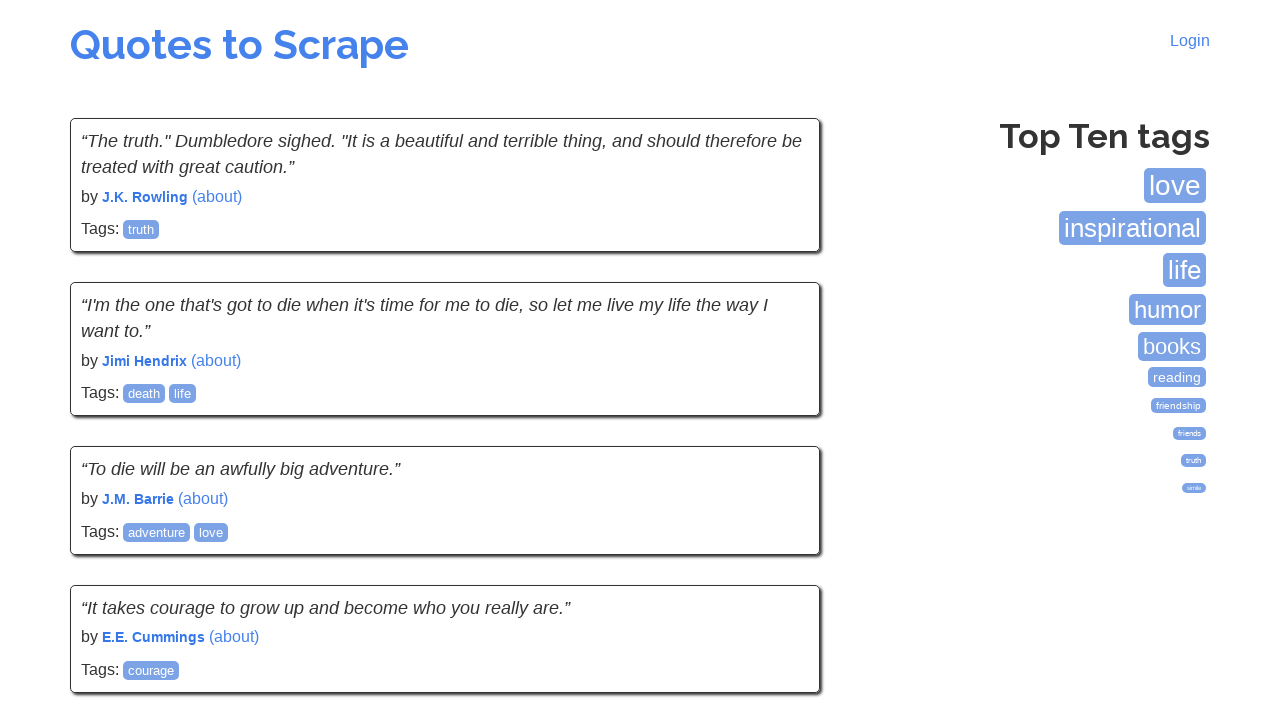

Waited for next page to fully load
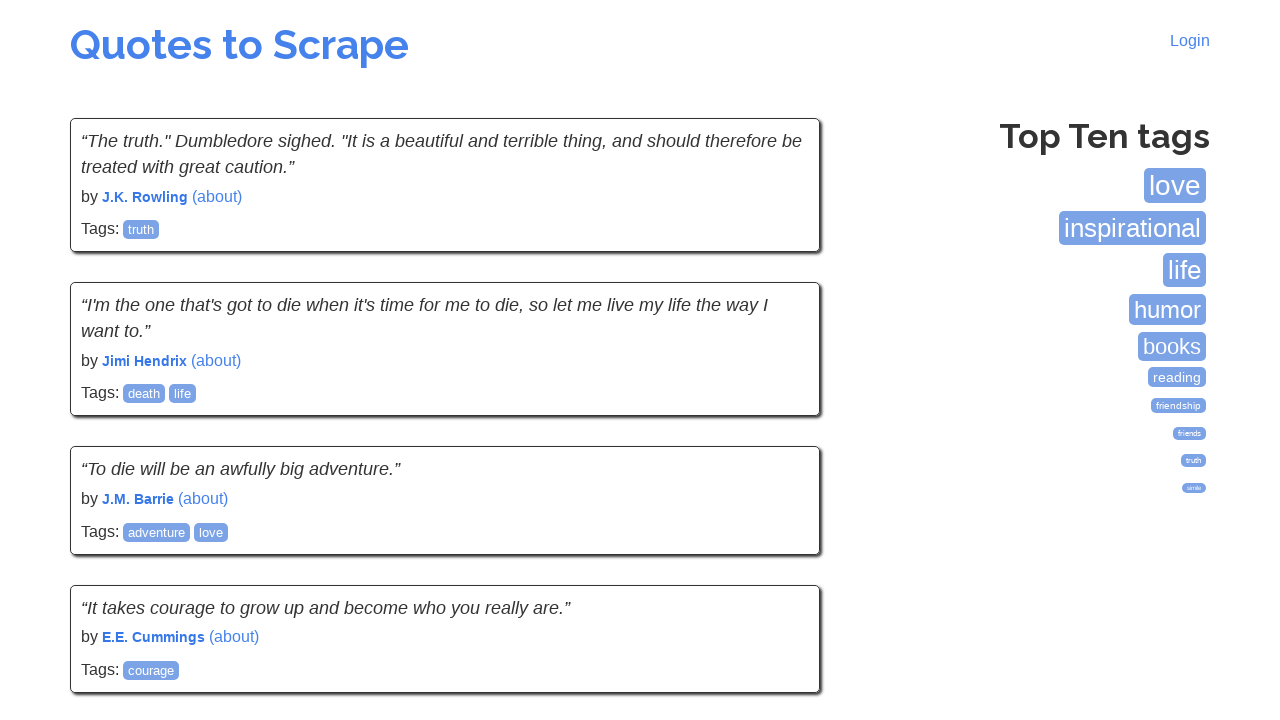

Waited for quotes to load on page
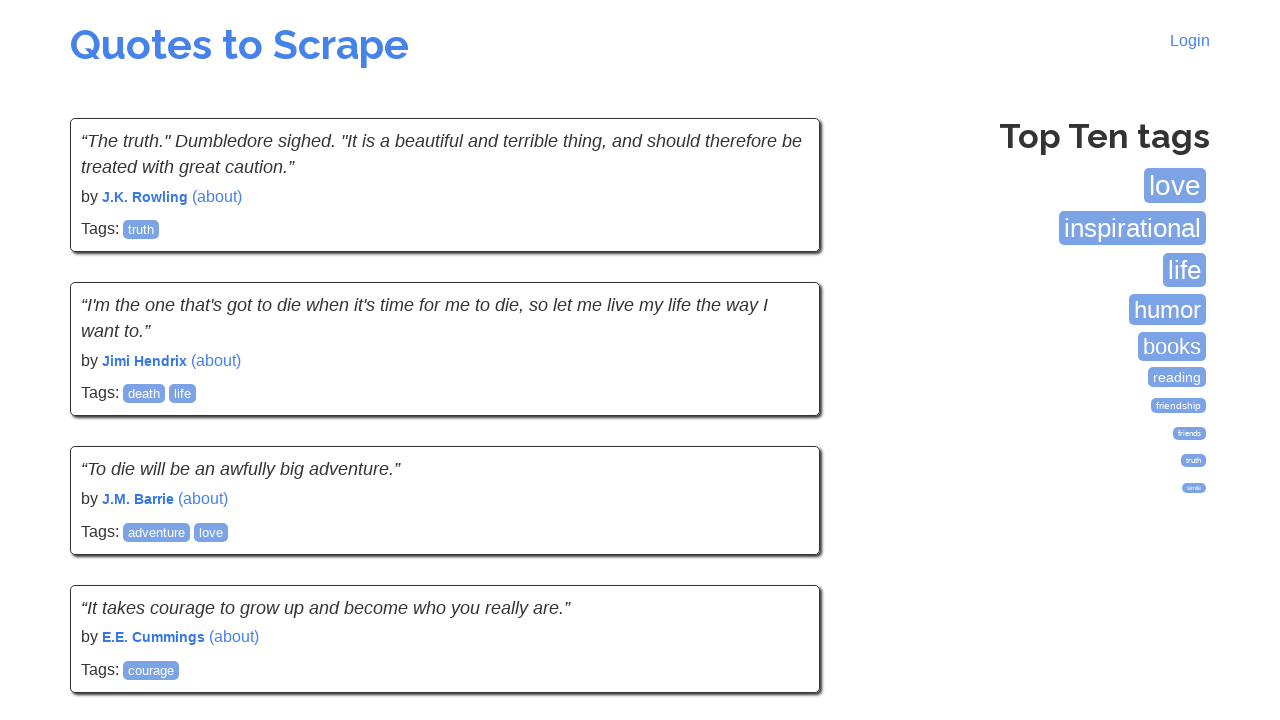

Queried for next button element
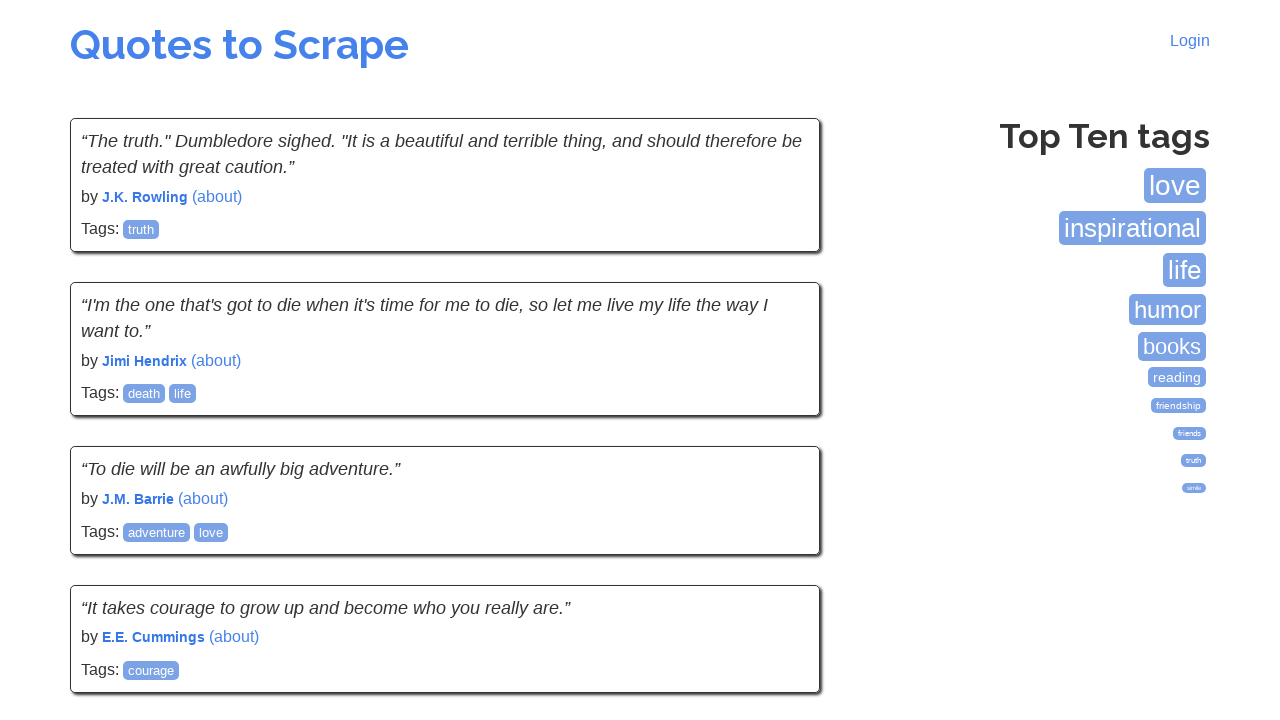

No more pages available, exiting pagination loop
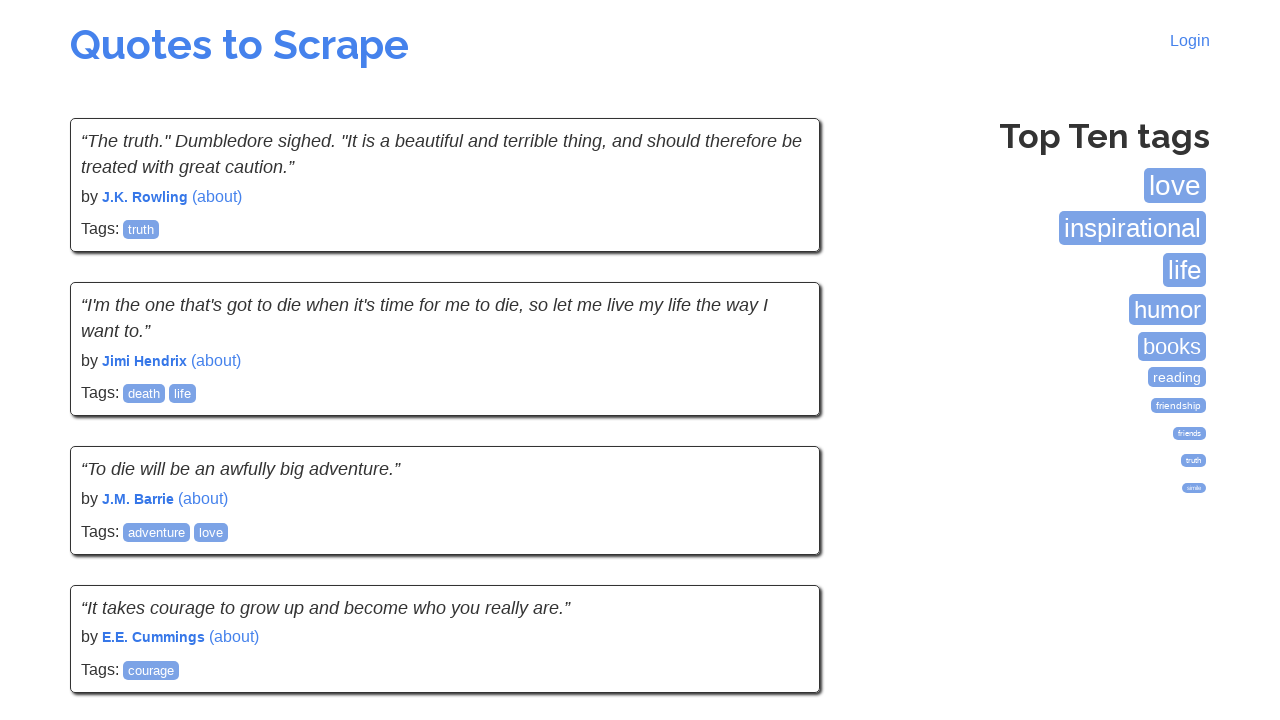

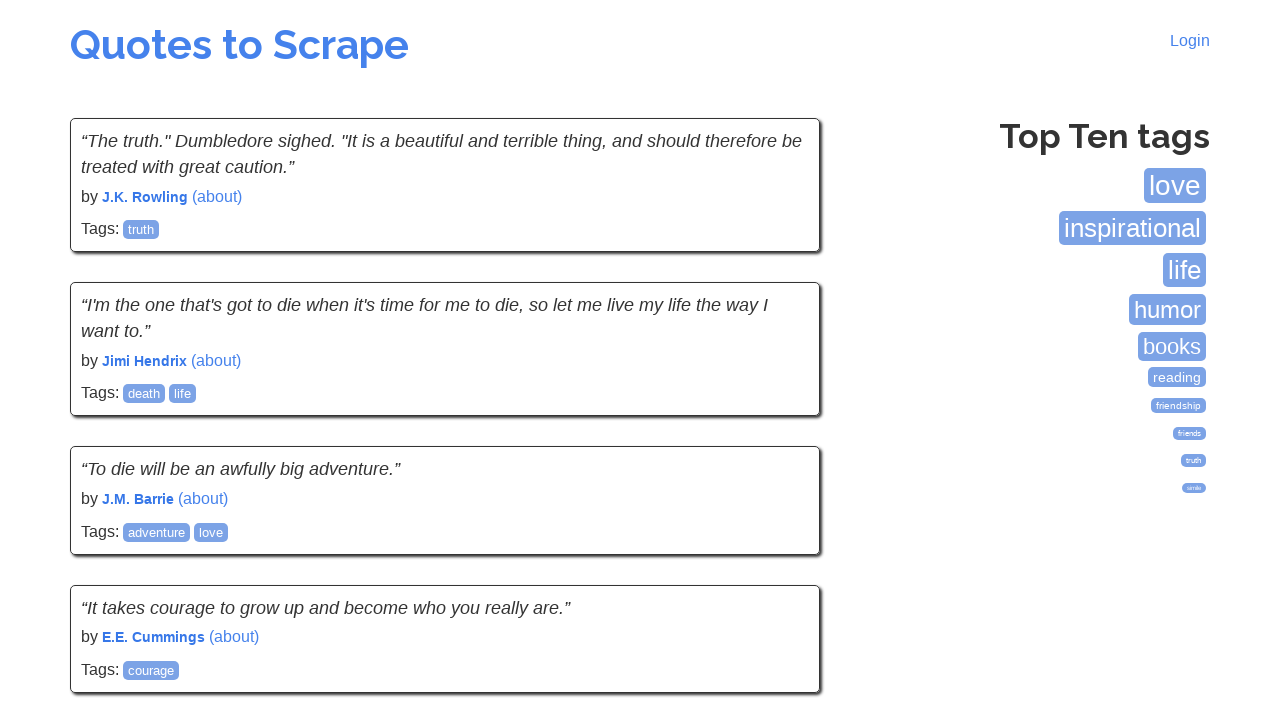